Plays an automated game of checkers by analyzing the board state, calculating legal moves, and making moves by clicking on pieces. The bot plays 10 turns, prioritizing capture moves over regular moves.

Starting URL: https://www.gamesforthebrain.com/game/checkers/

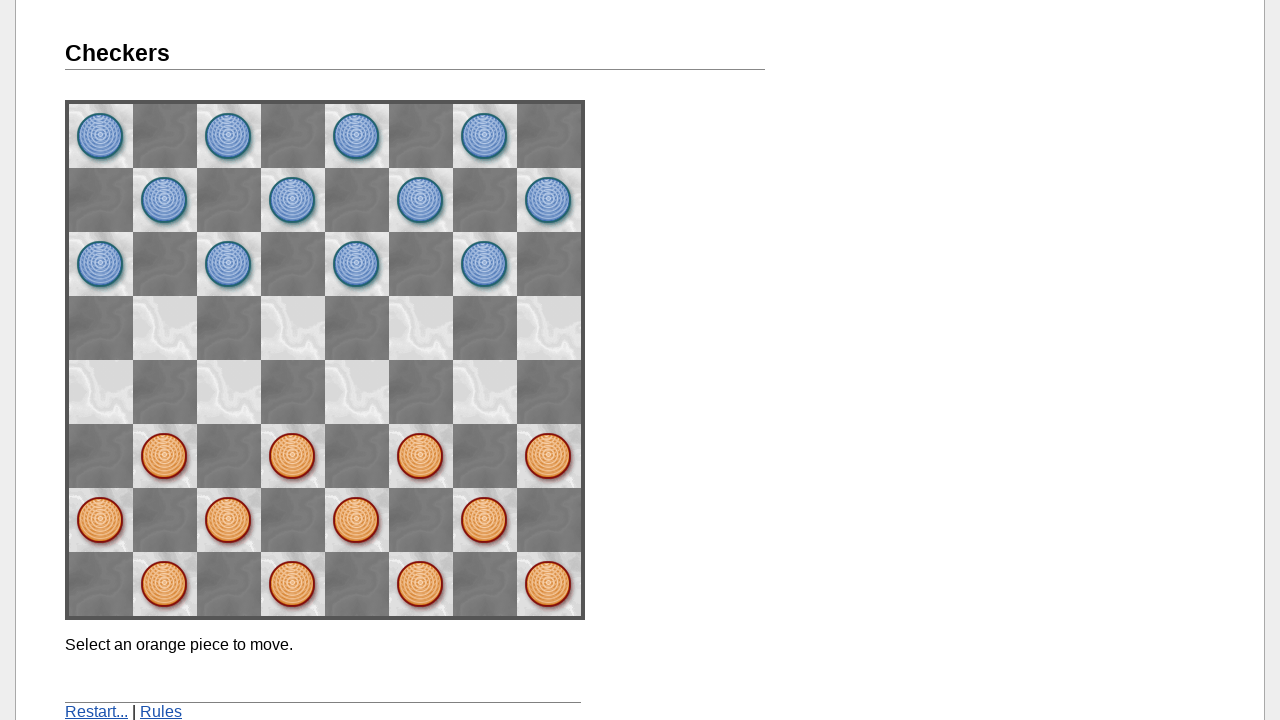

Imported board state for turn 1
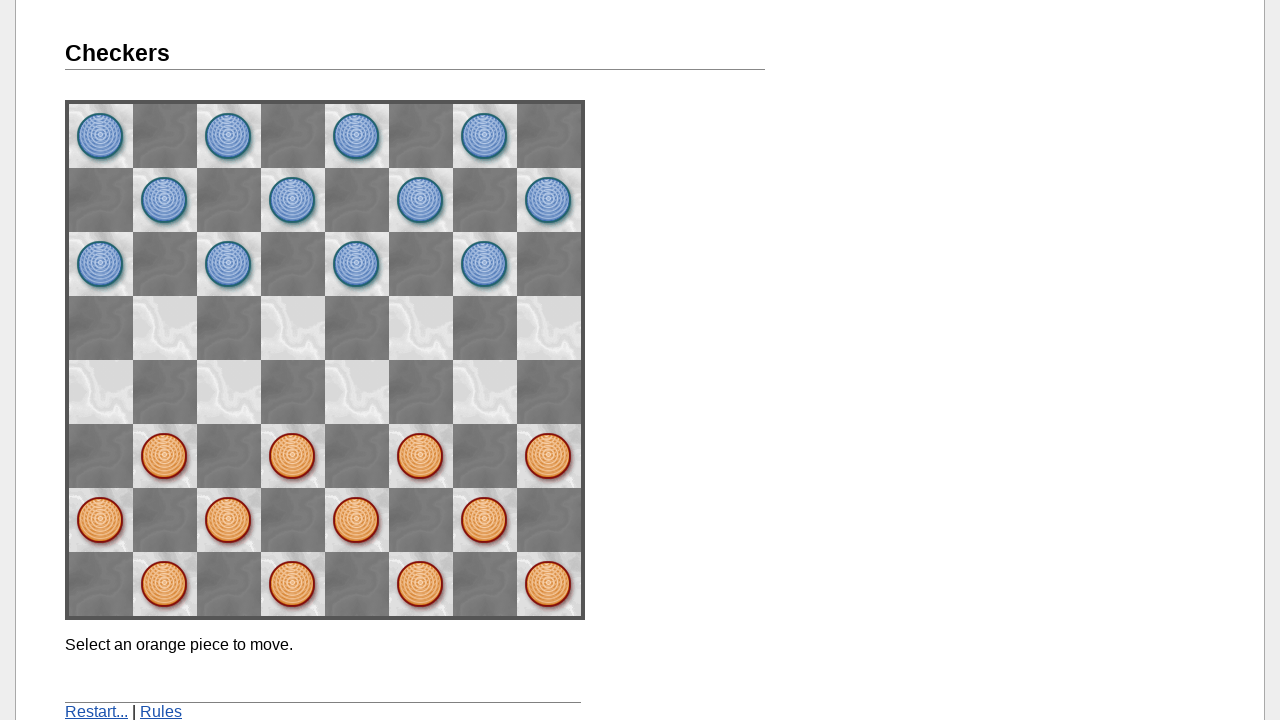

Analyzed legal moves and capture moves for turn 1
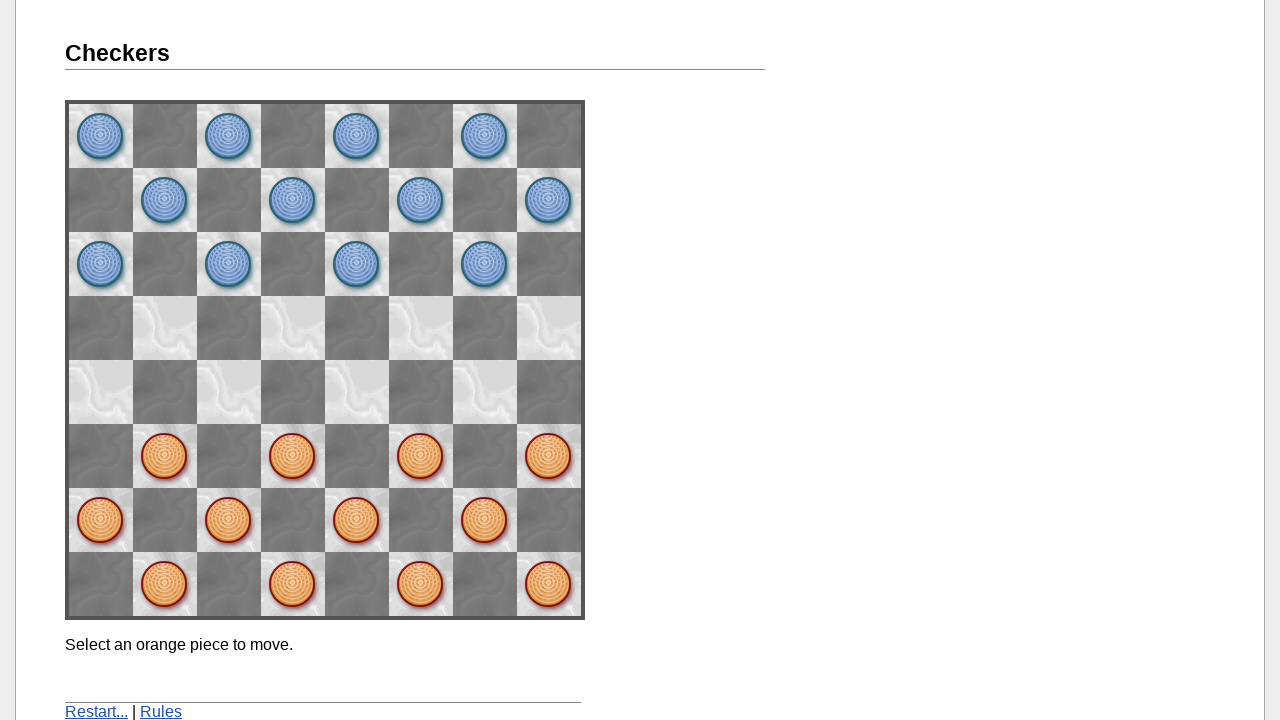

Clicked source piece at position (1, 5) at (165, 456) on div.line:nth-child(6) > img:nth-child(2)
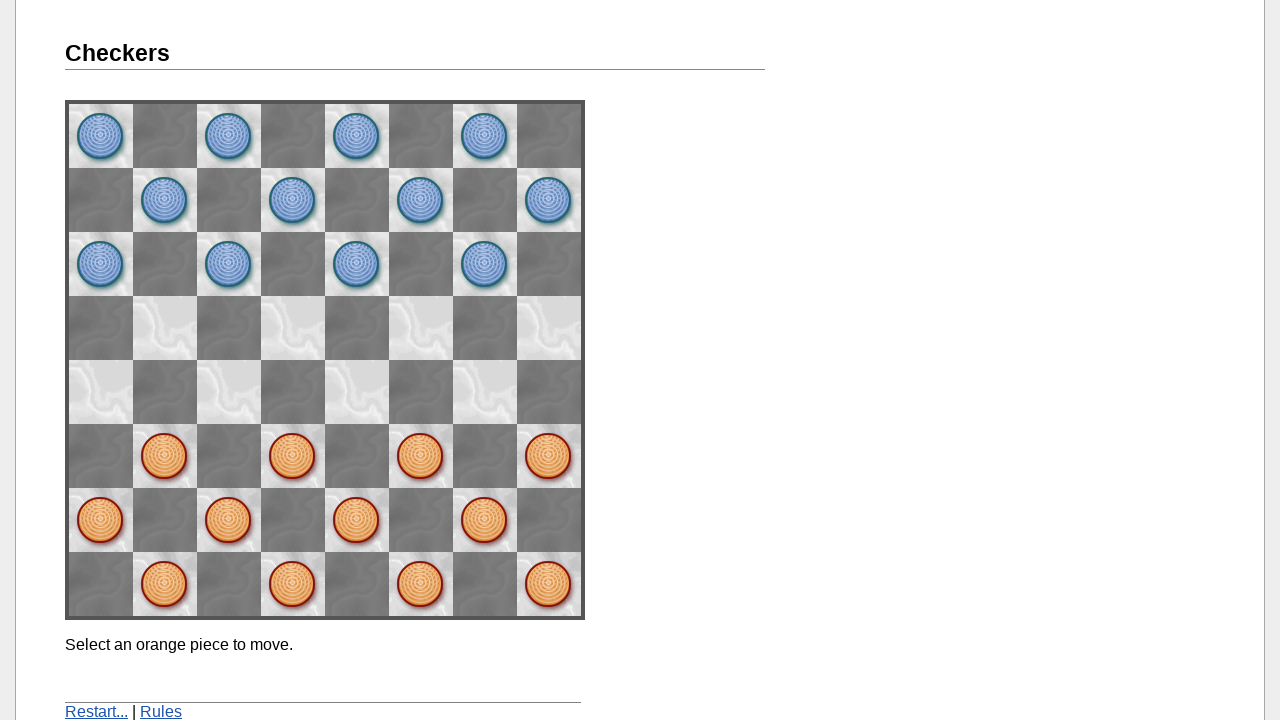

Clicked destination at position (0, 4) at (101, 392) on div.line:nth-child(5) > img:nth-child(1)
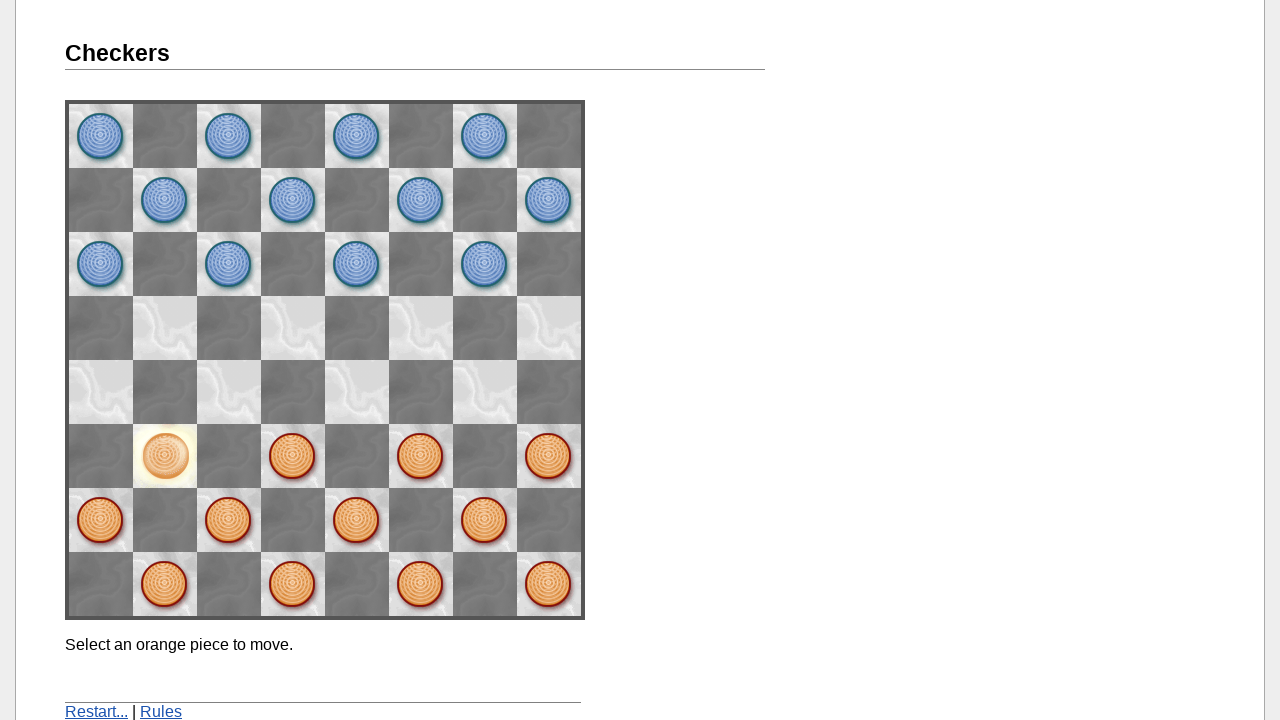

Checked game message: 'Select an orange piece to move.'
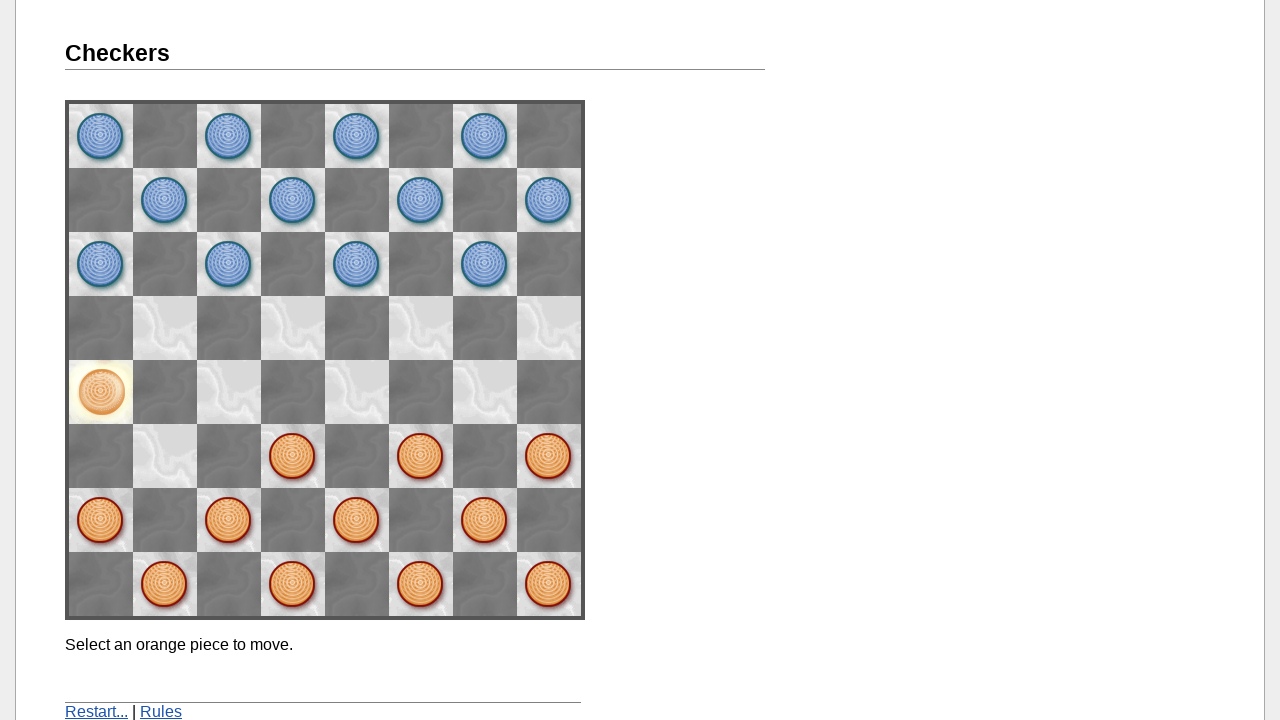

Imported board state for turn 2
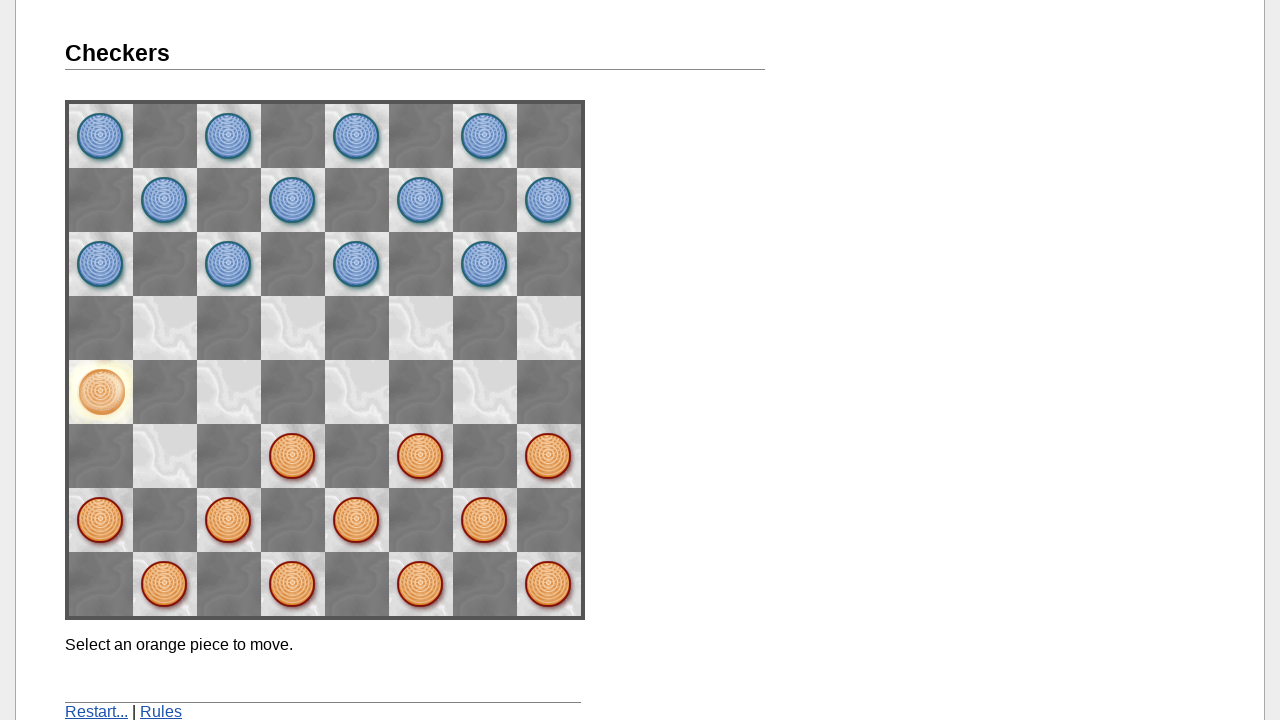

Analyzed legal moves and capture moves for turn 2
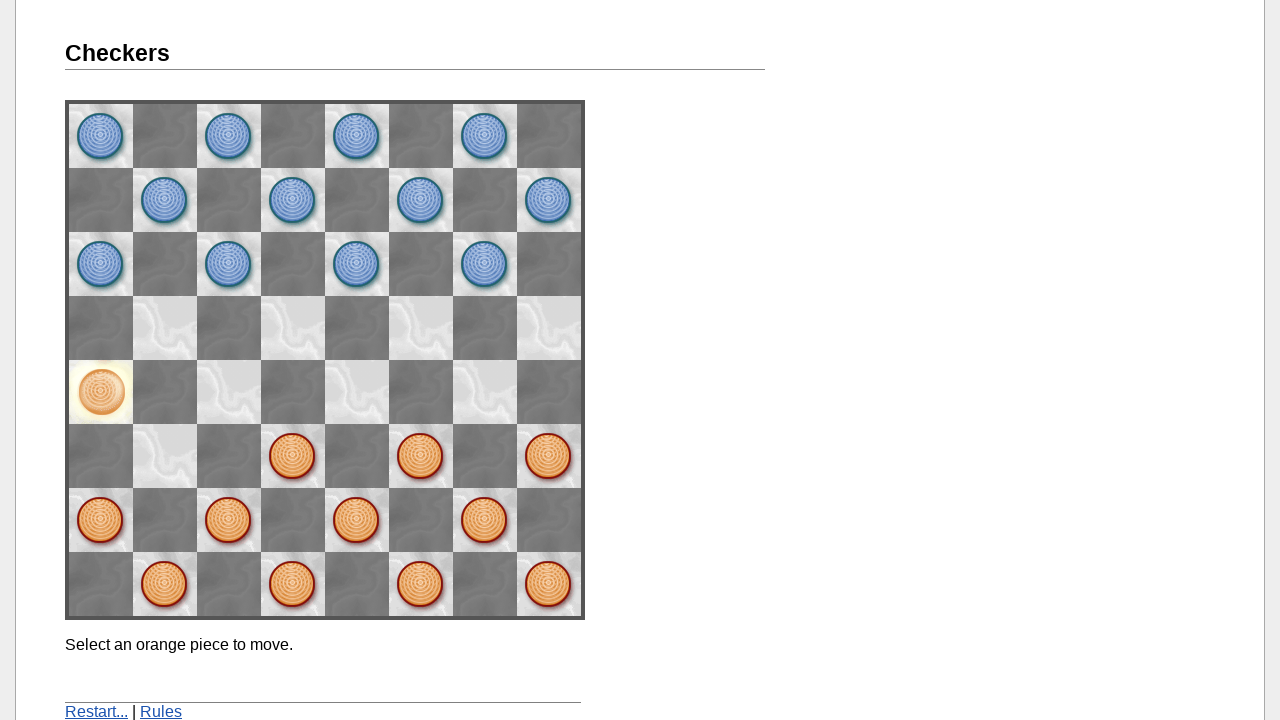

Clicked source piece at position (5, 5) at (421, 456) on div.line:nth-child(6) > img:nth-child(6)
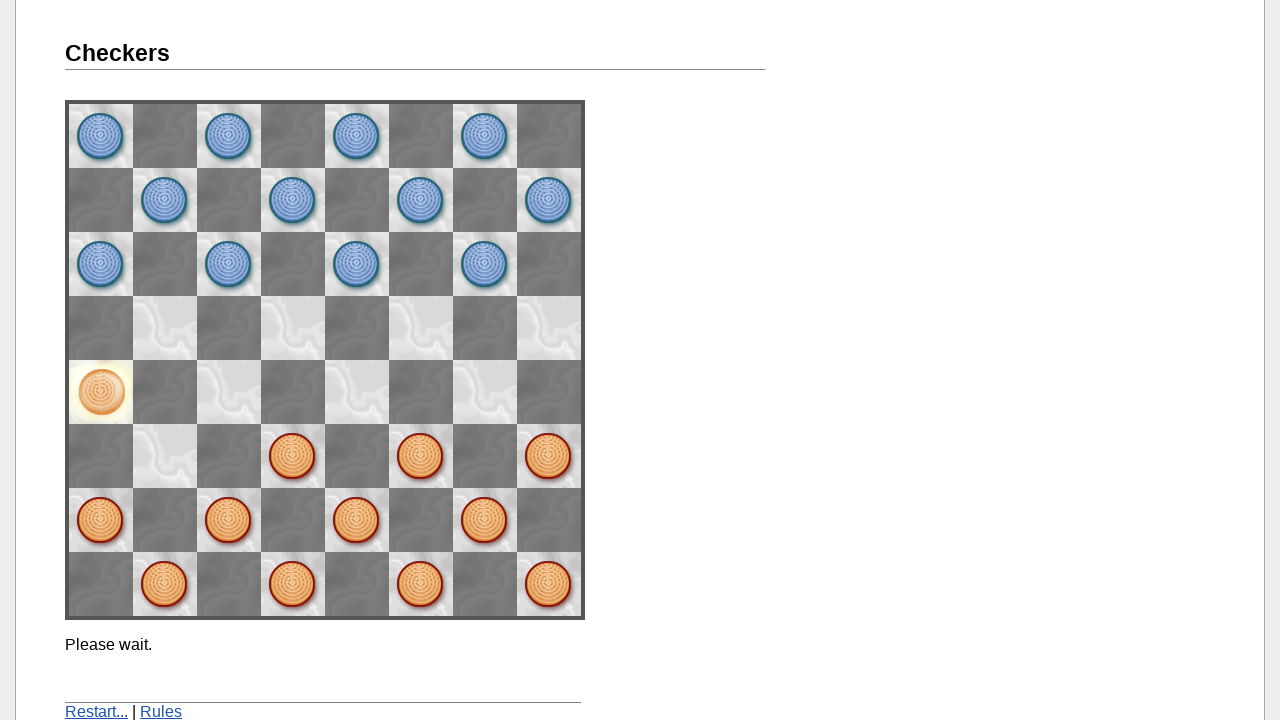

Clicked destination at position (4, 4) at (357, 392) on div.line:nth-child(5) > img:nth-child(5)
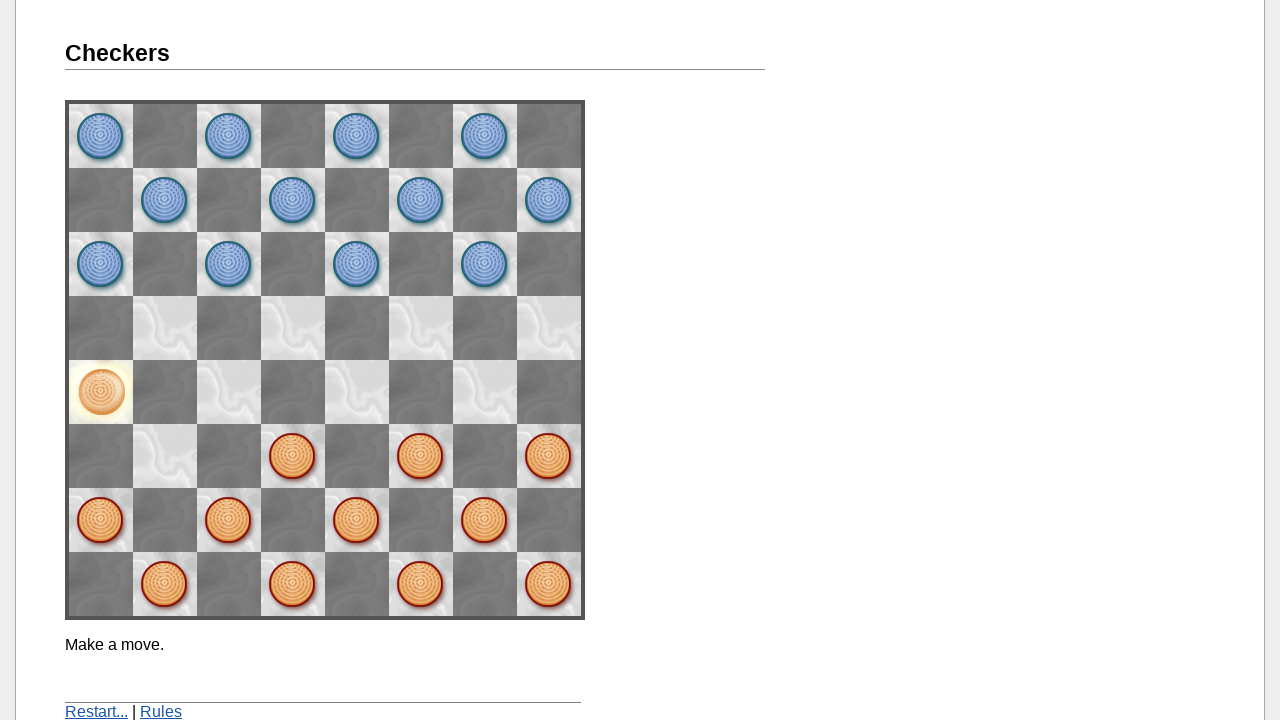

Checked game message: 'Make a move.'
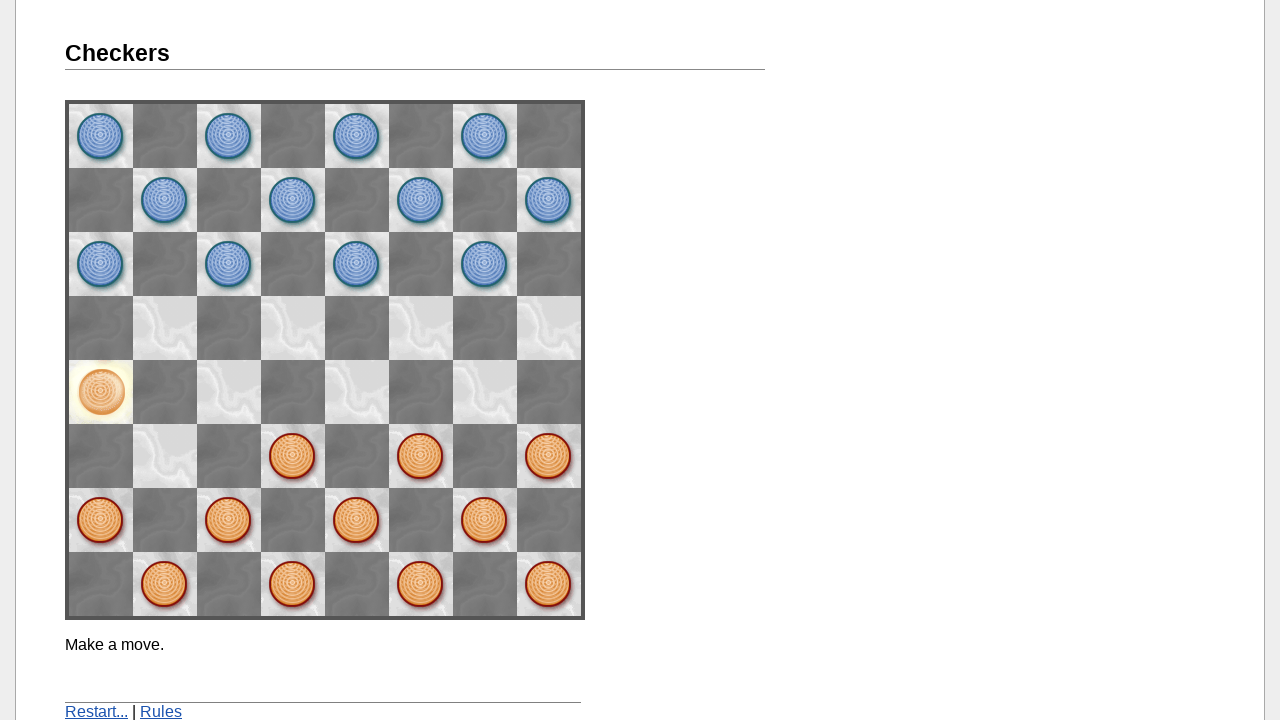

Imported board state for turn 3
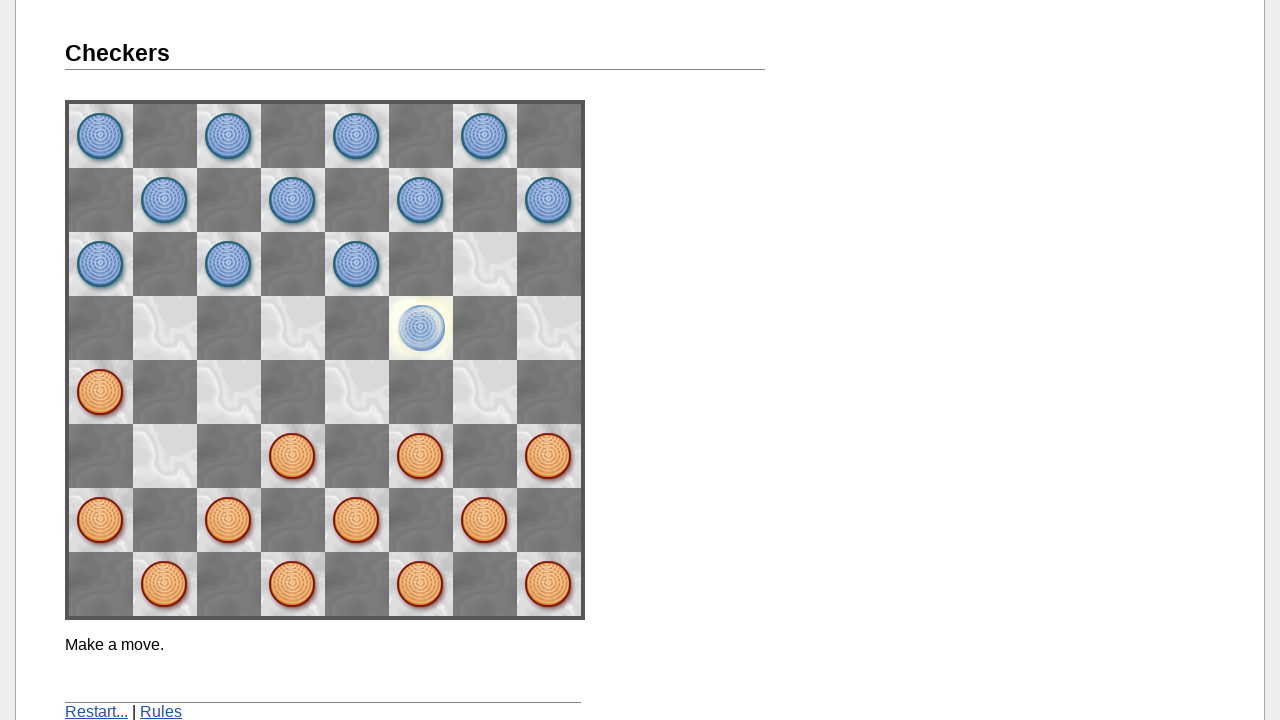

Analyzed legal moves and capture moves for turn 3
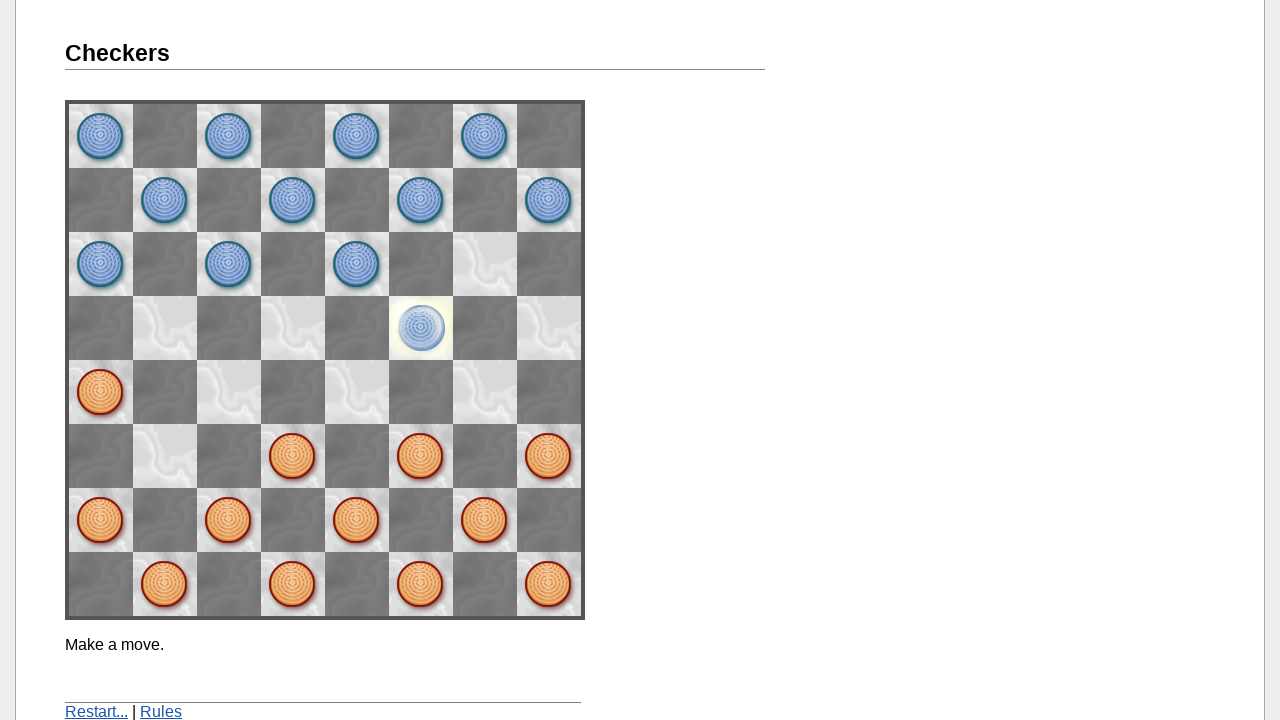

Clicked source piece at position (5, 5) at (421, 456) on div.line:nth-child(6) > img:nth-child(6)
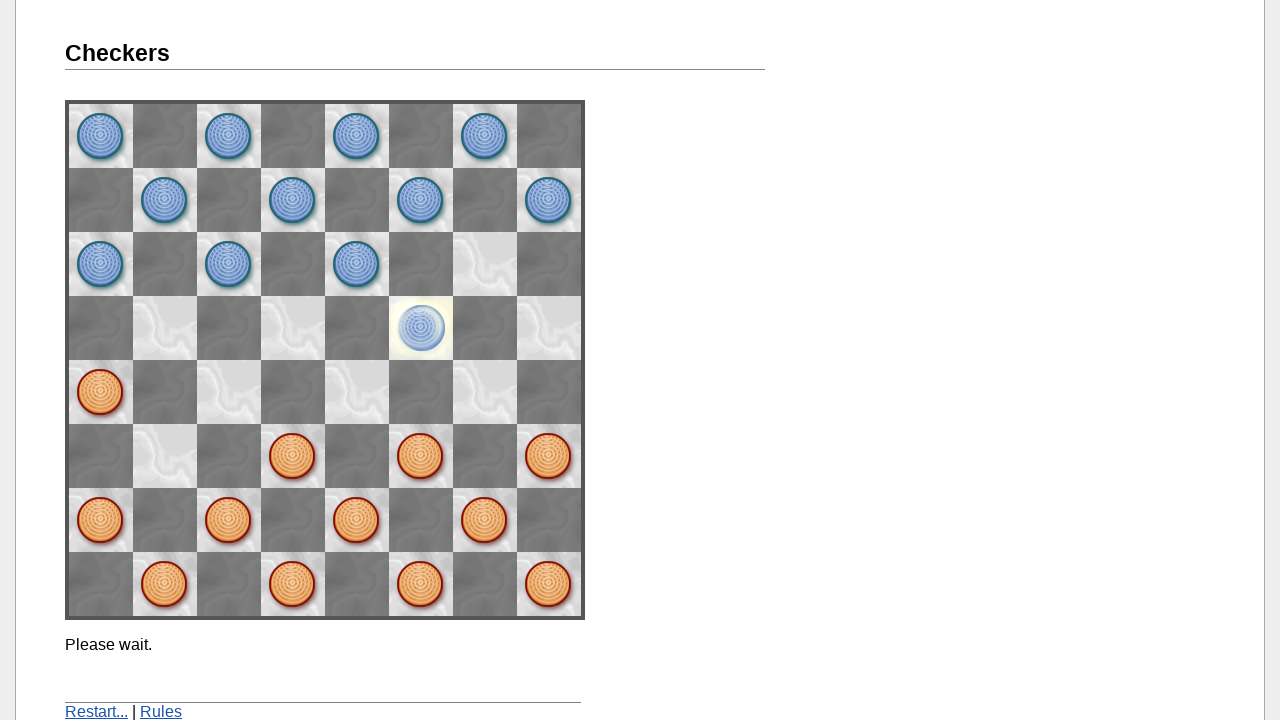

Clicked destination at position (4, 4) at (357, 392) on div.line:nth-child(5) > img:nth-child(5)
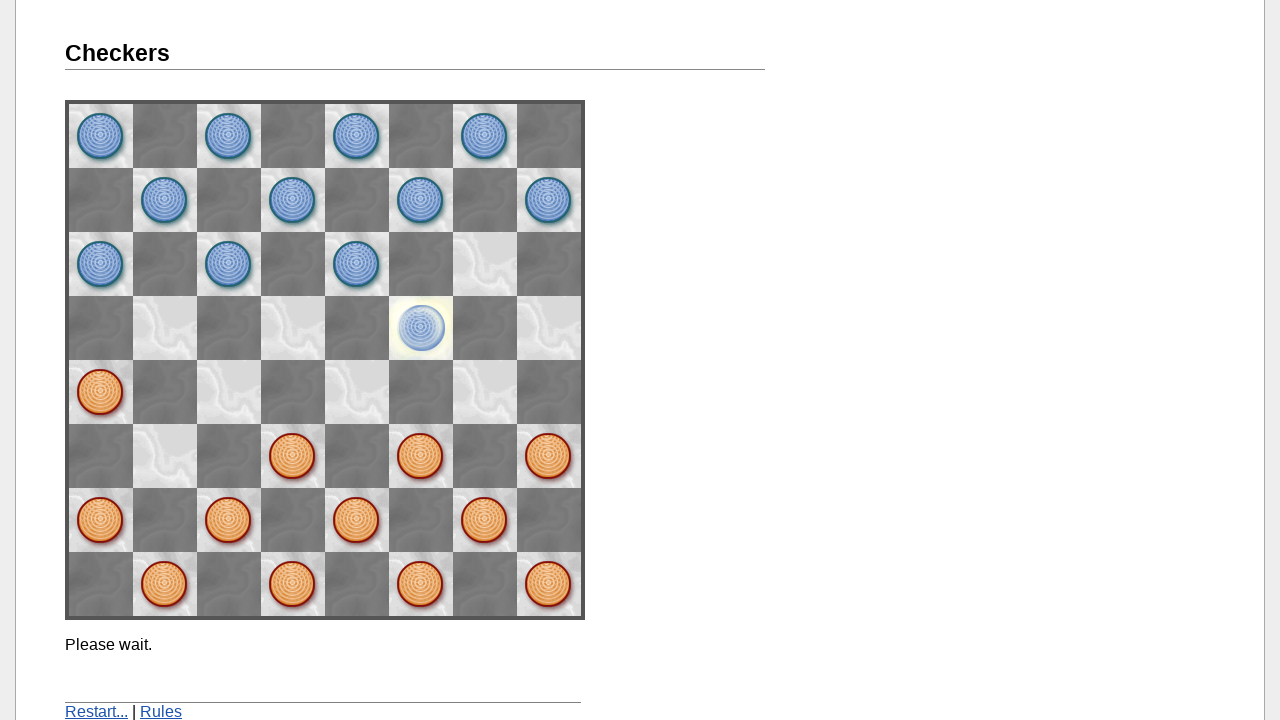

Checked game message: 'Please wait.'
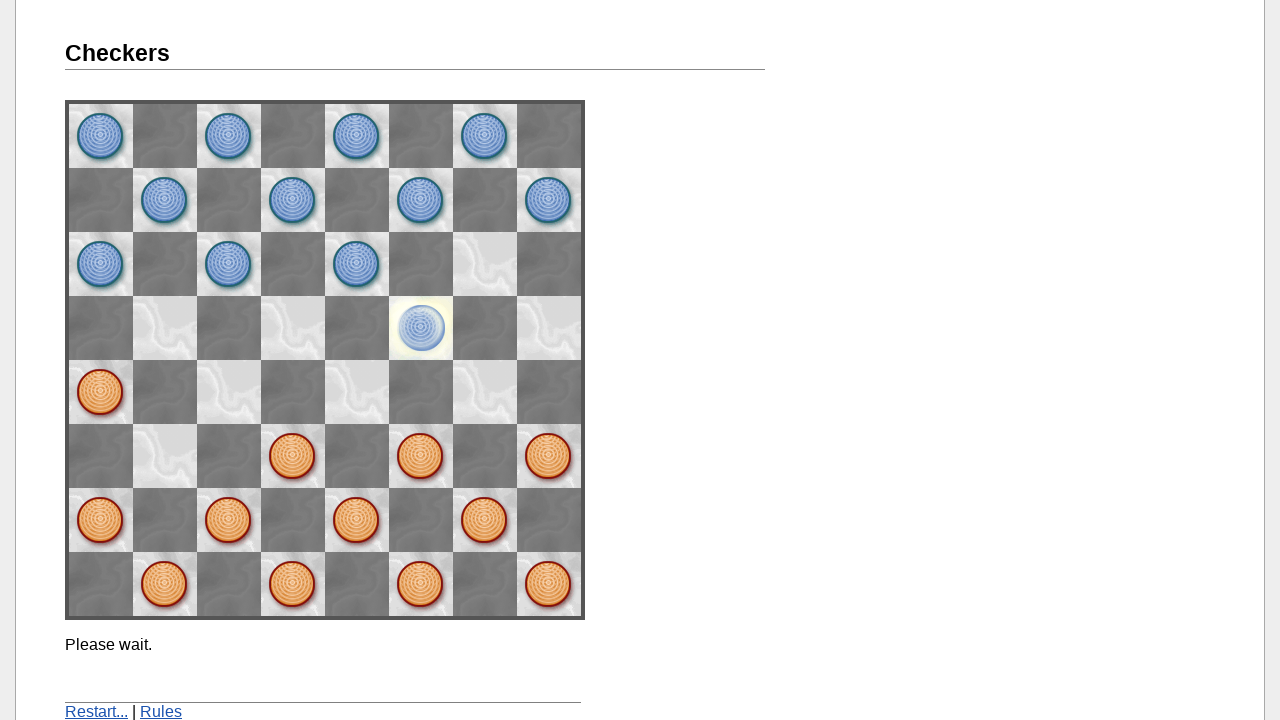

Waited for opponent move
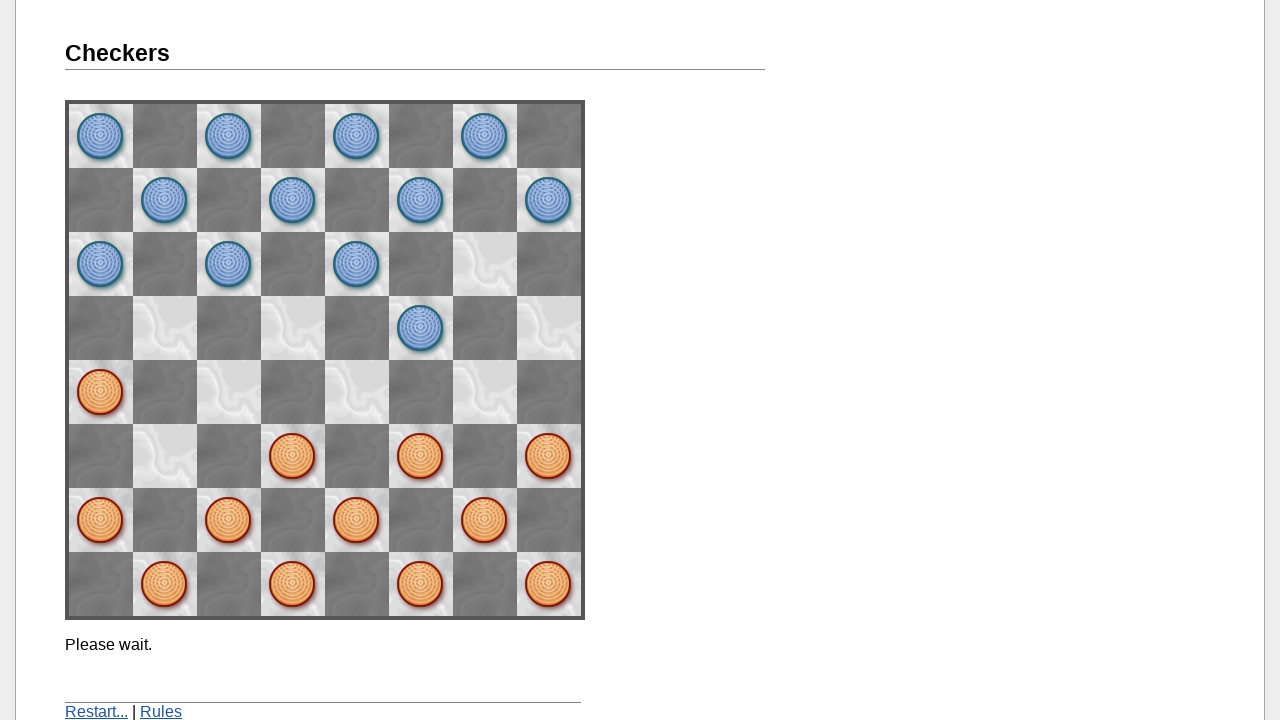

Imported board state for turn 4
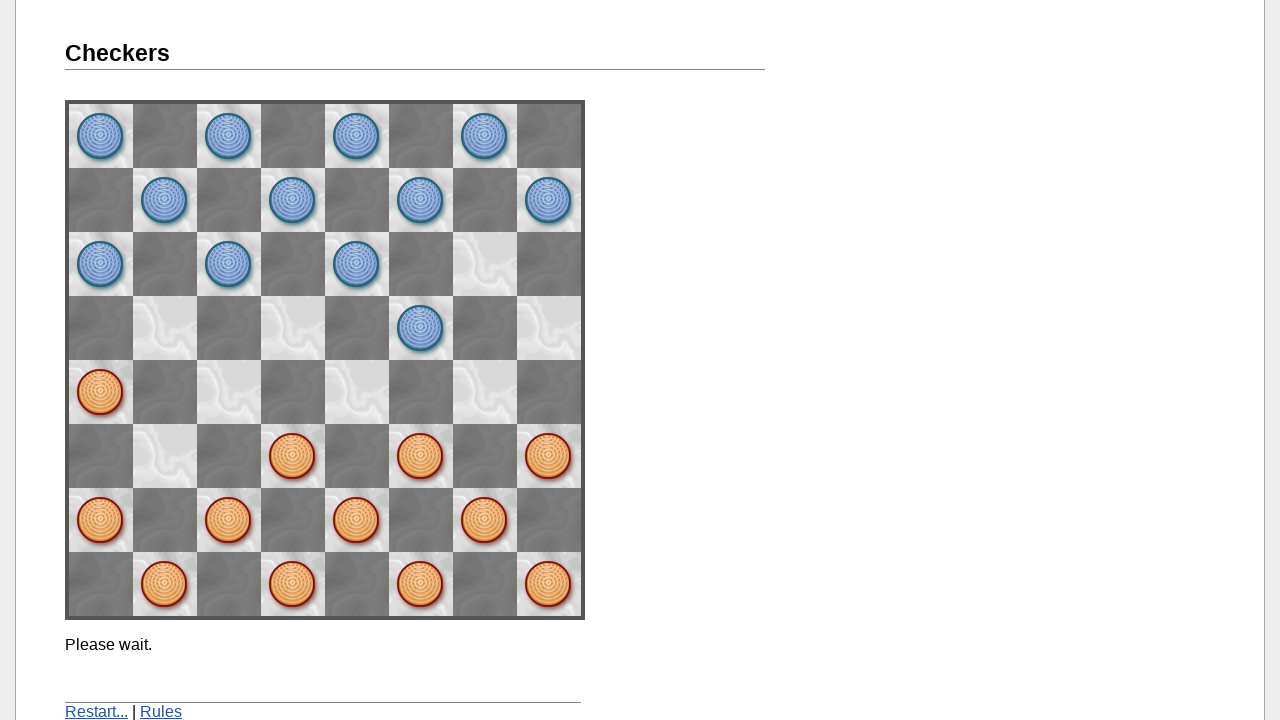

Analyzed legal moves and capture moves for turn 4
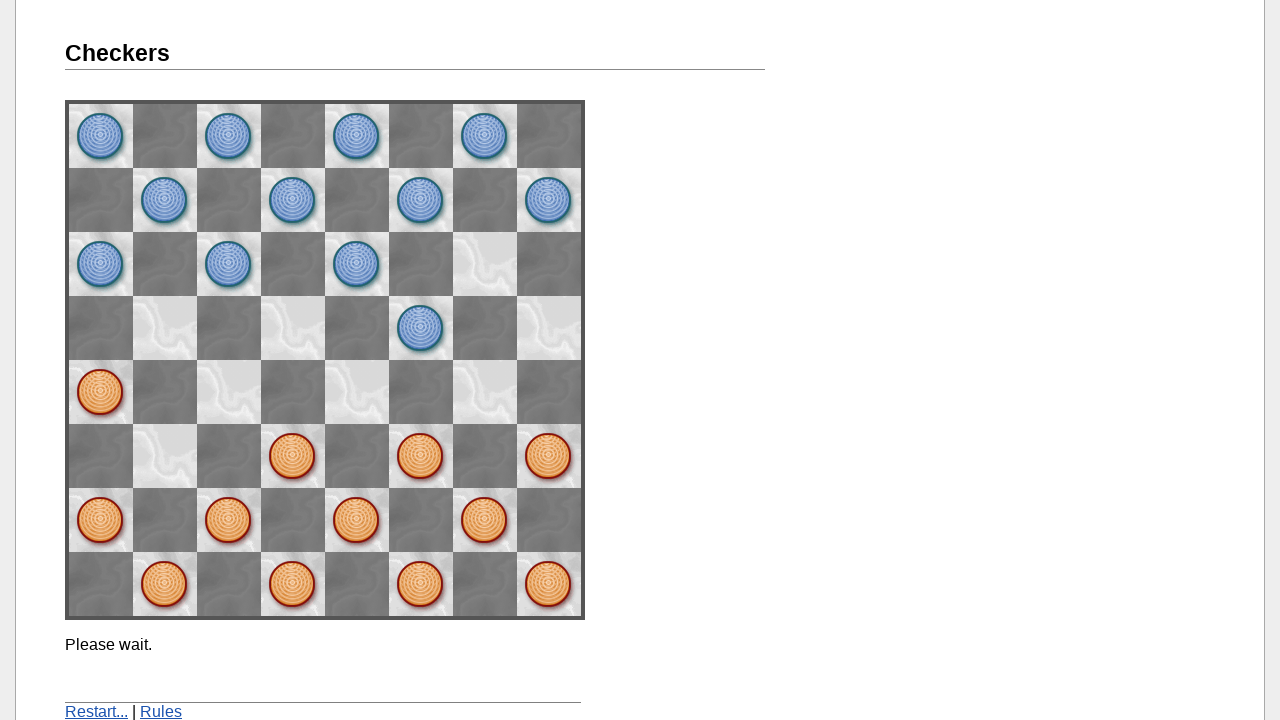

Clicked source piece at position (2, 6) at (229, 520) on div.line:nth-child(7) > img:nth-child(3)
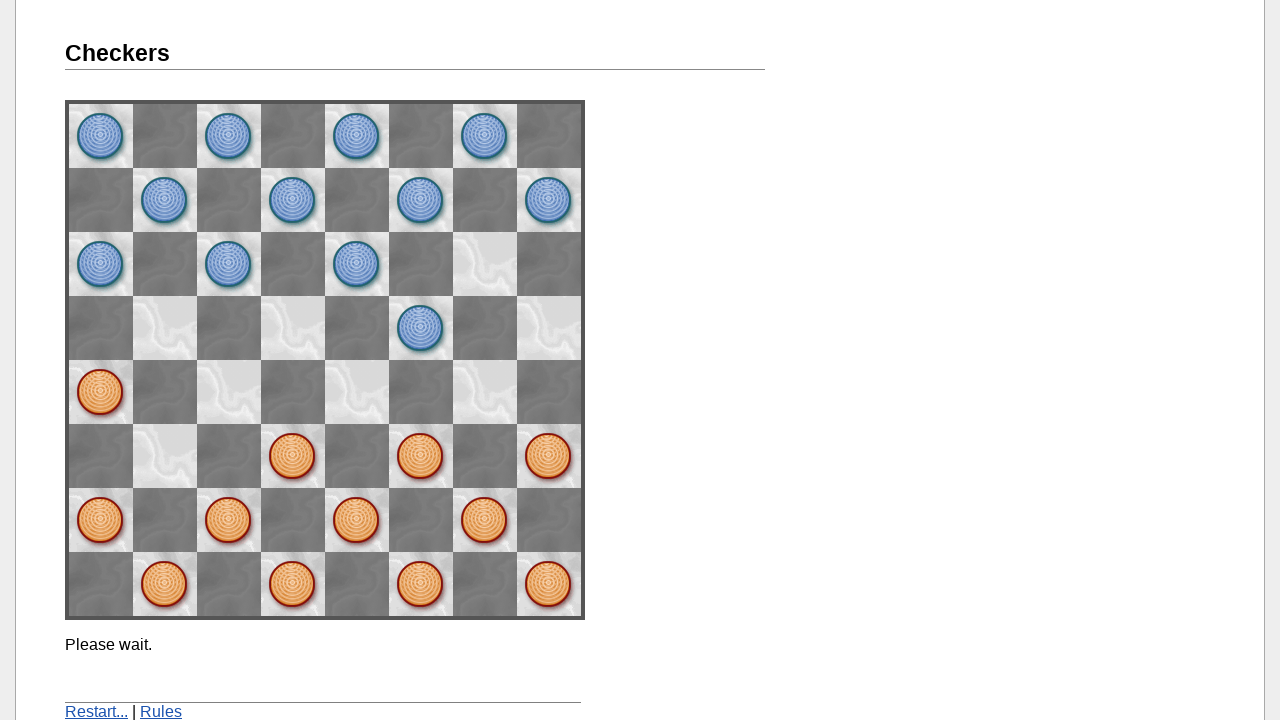

Clicked destination at position (1, 5) at (165, 456) on div.line:nth-child(6) > img:nth-child(2)
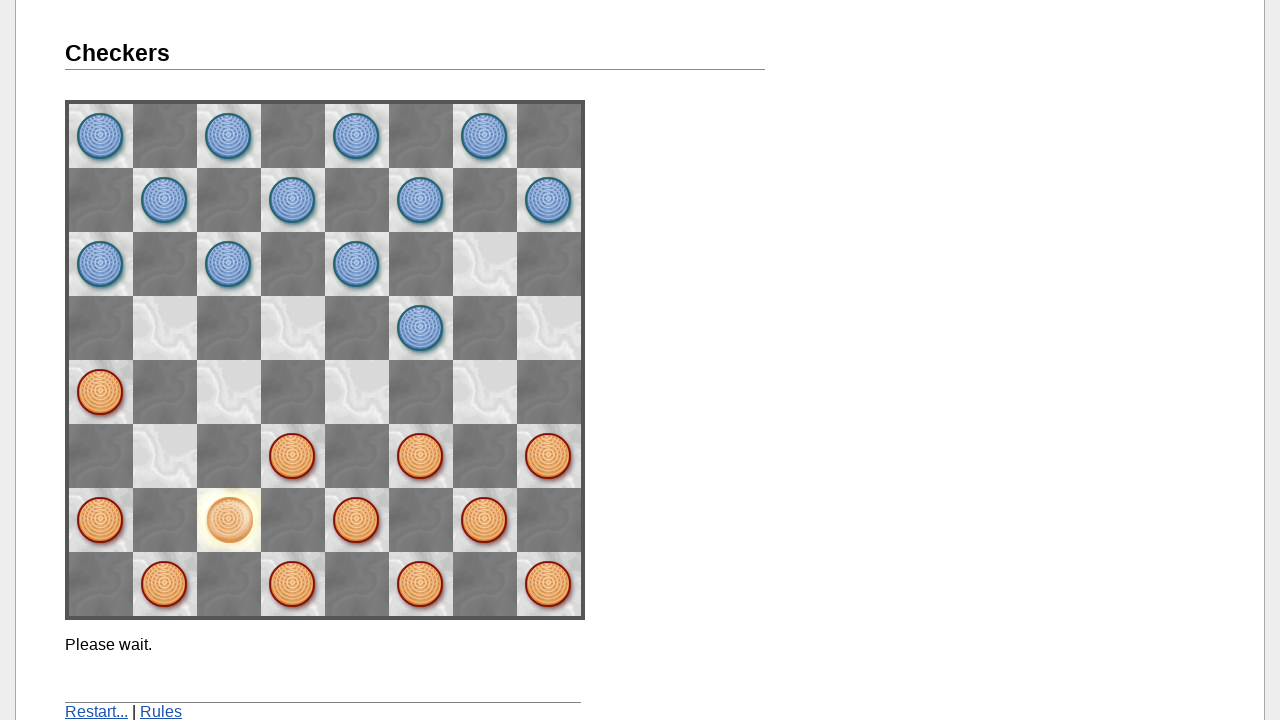

Checked game message: 'Please wait.'
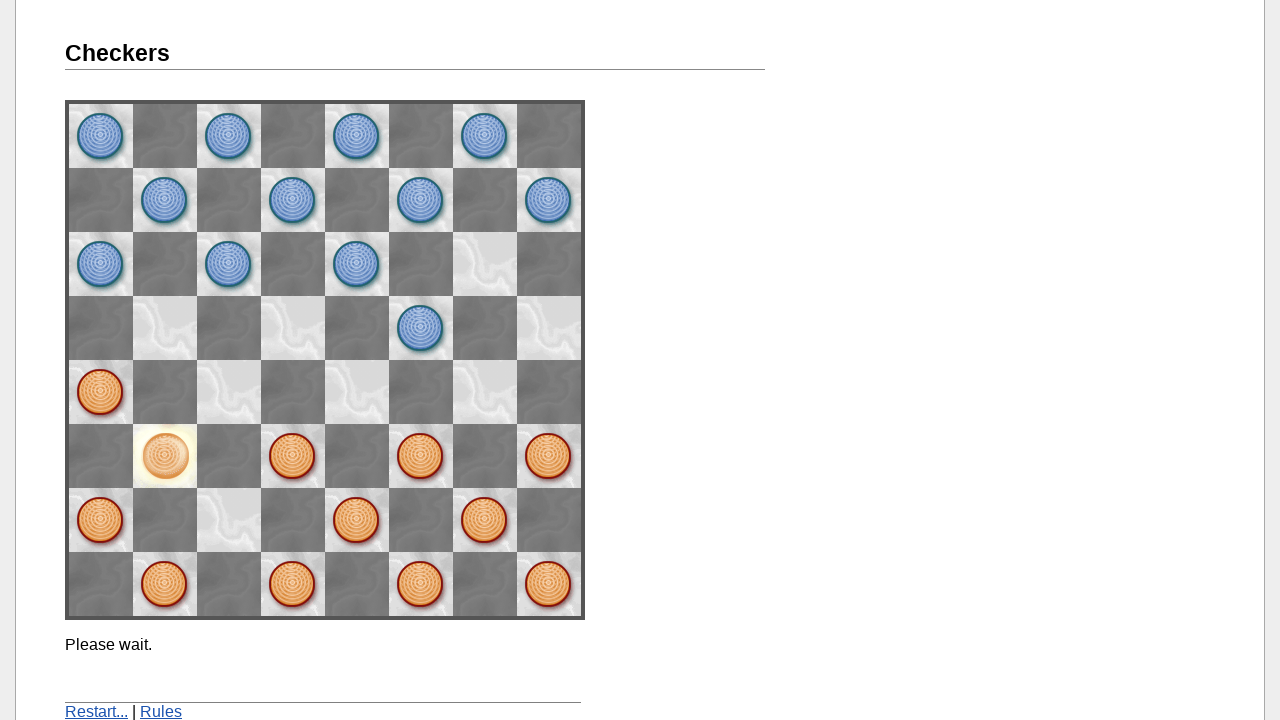

Waited for opponent move
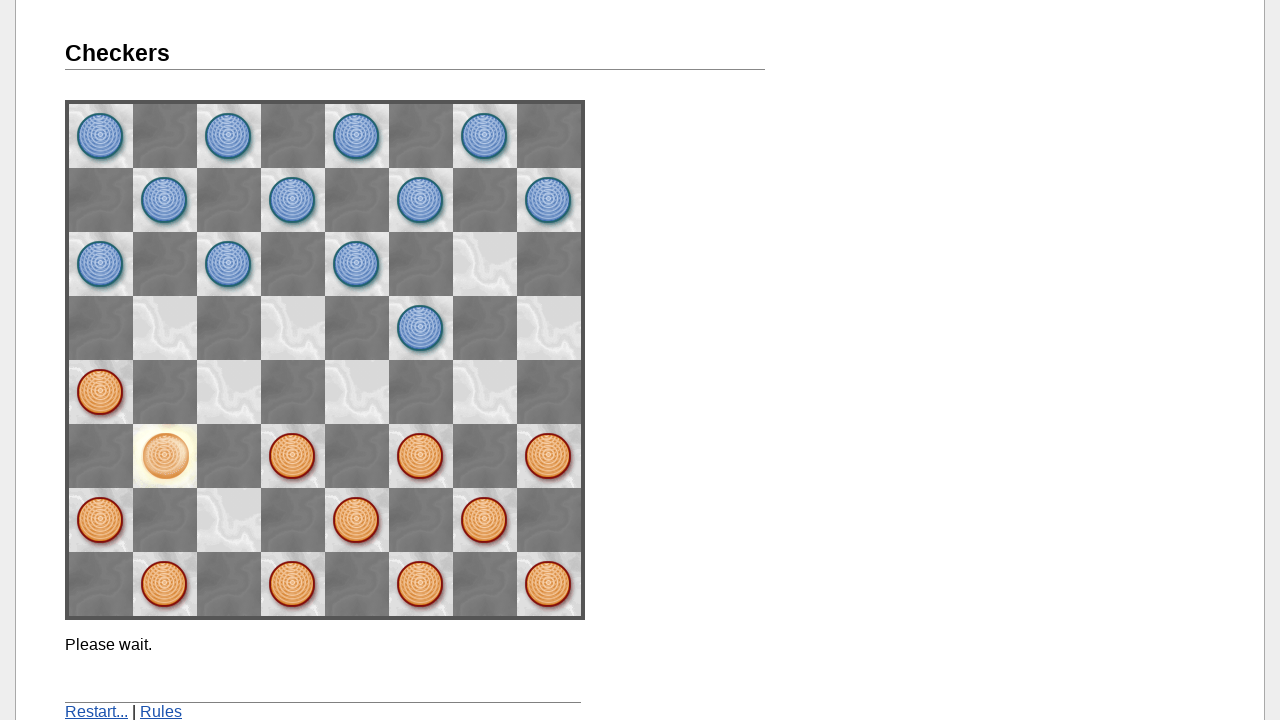

Imported board state for turn 5
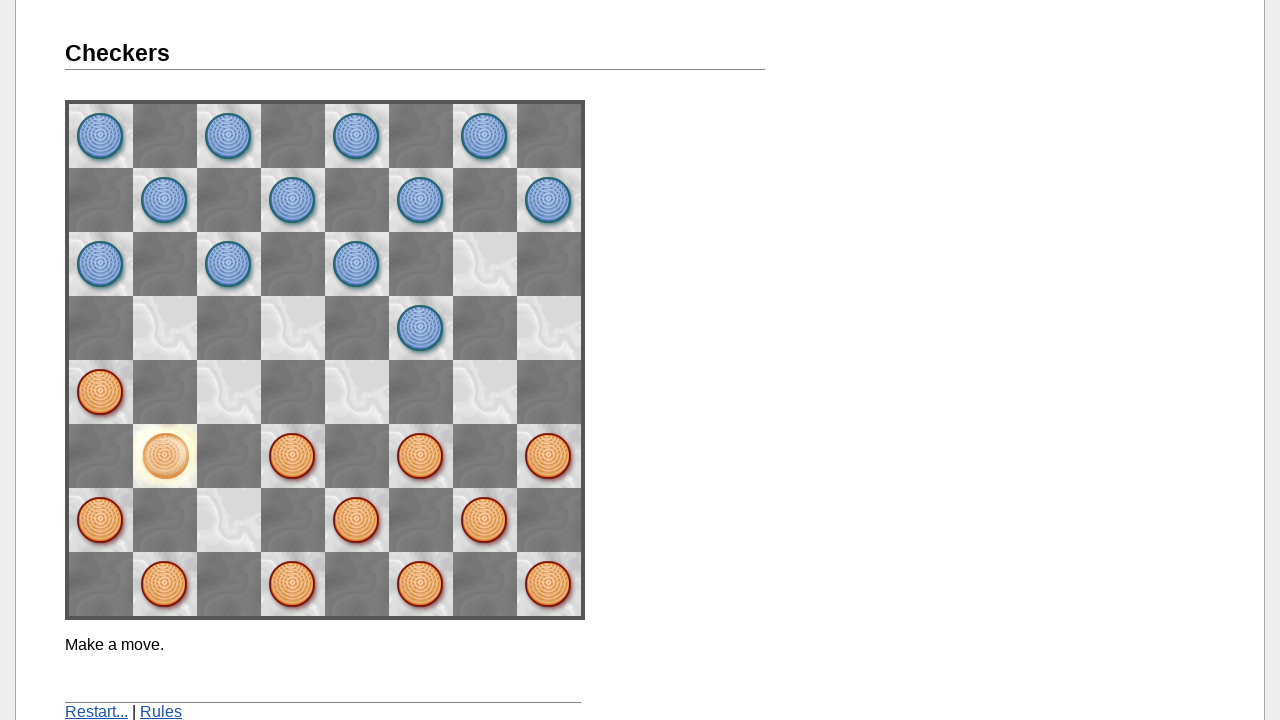

Analyzed legal moves and capture moves for turn 5
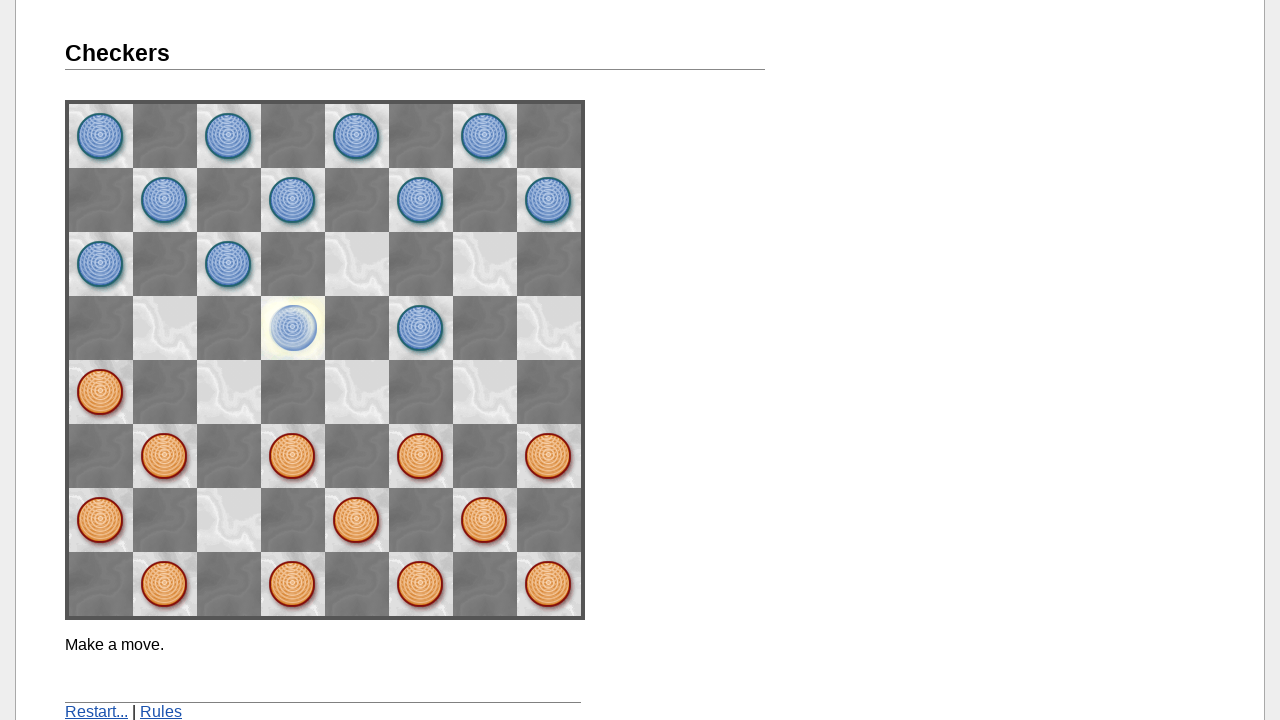

Clicked source piece at position (3, 5) at (293, 456) on div.line:nth-child(6) > img:nth-child(4)
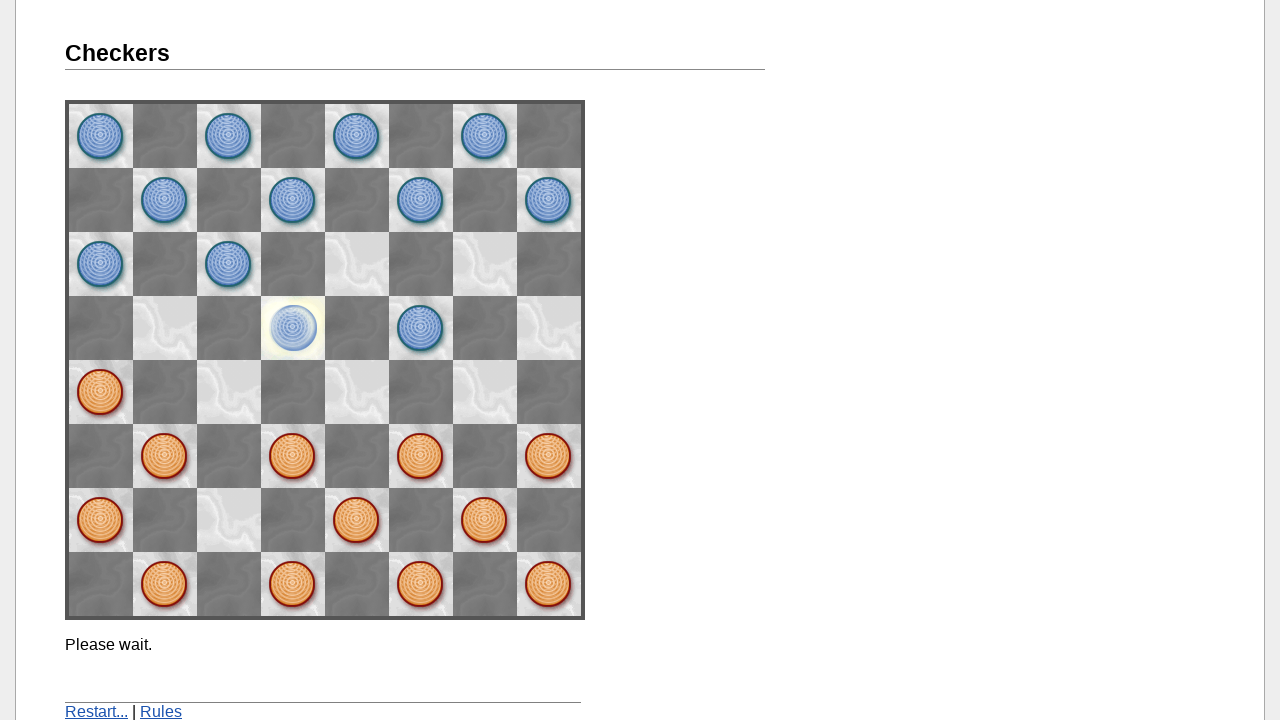

Clicked destination at position (2, 4) at (229, 392) on div.line:nth-child(5) > img:nth-child(3)
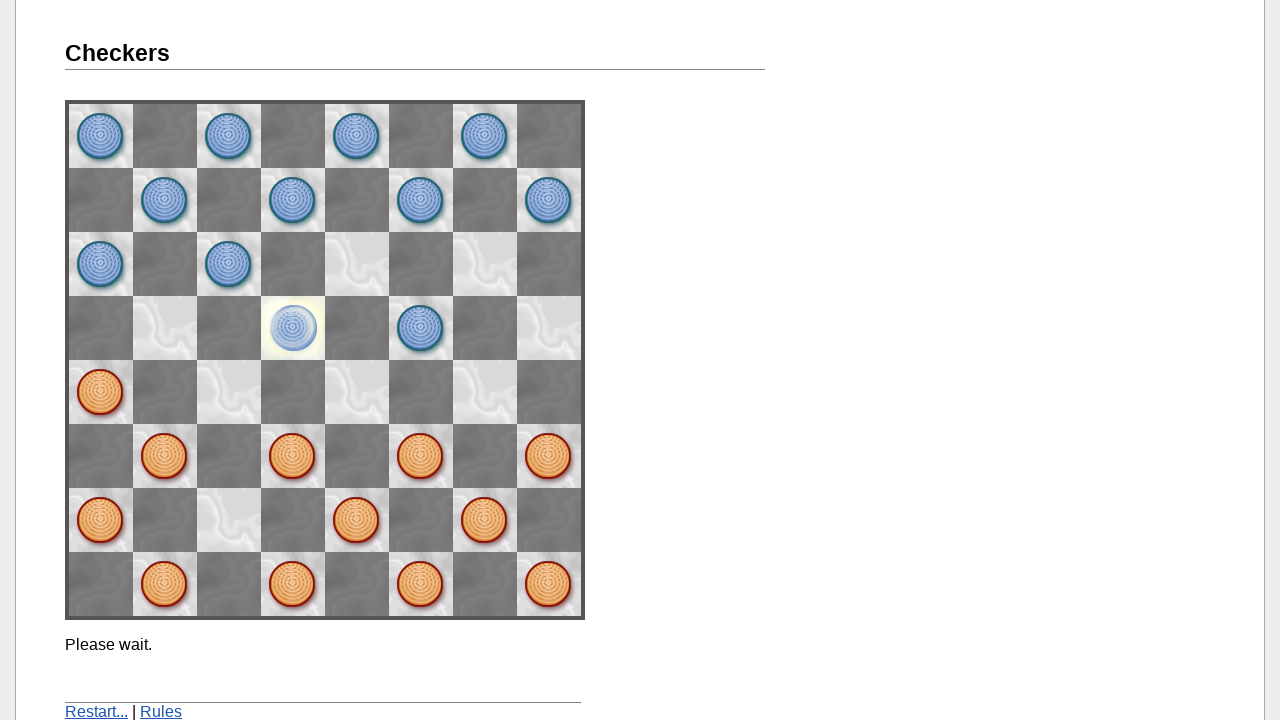

Checked game message: 'Please wait.'
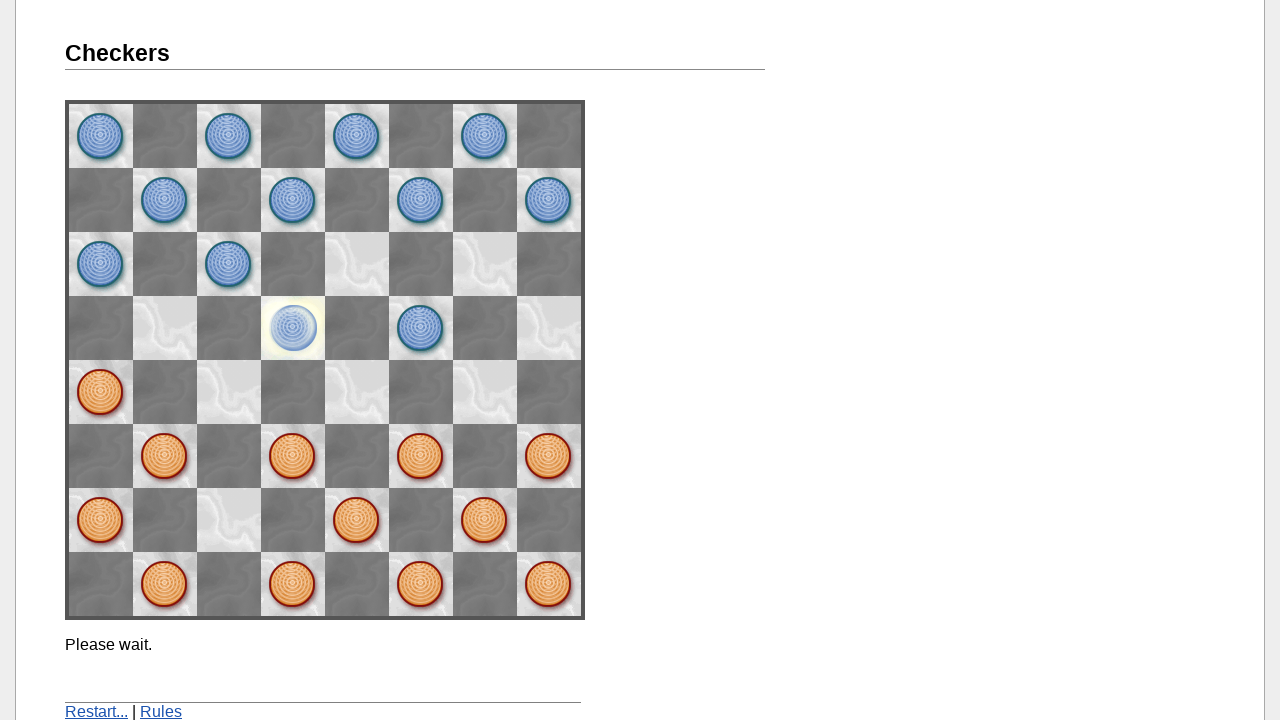

Waited for opponent move
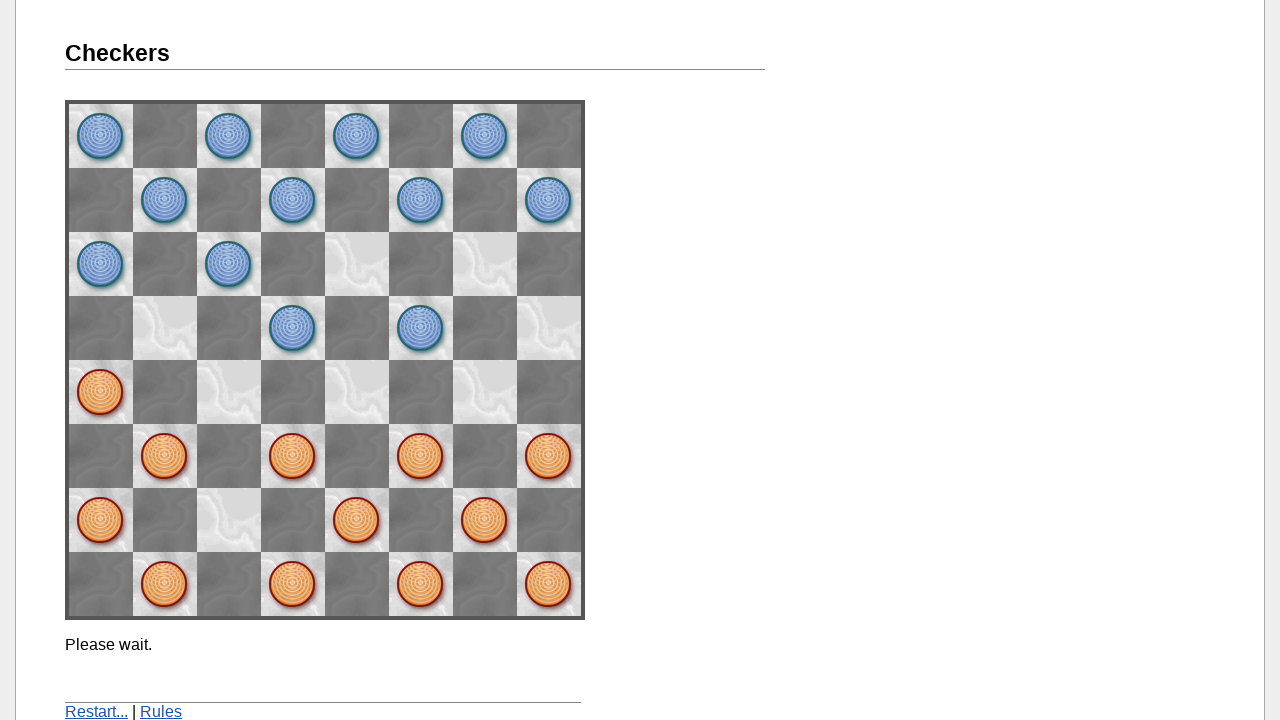

Imported board state for turn 6
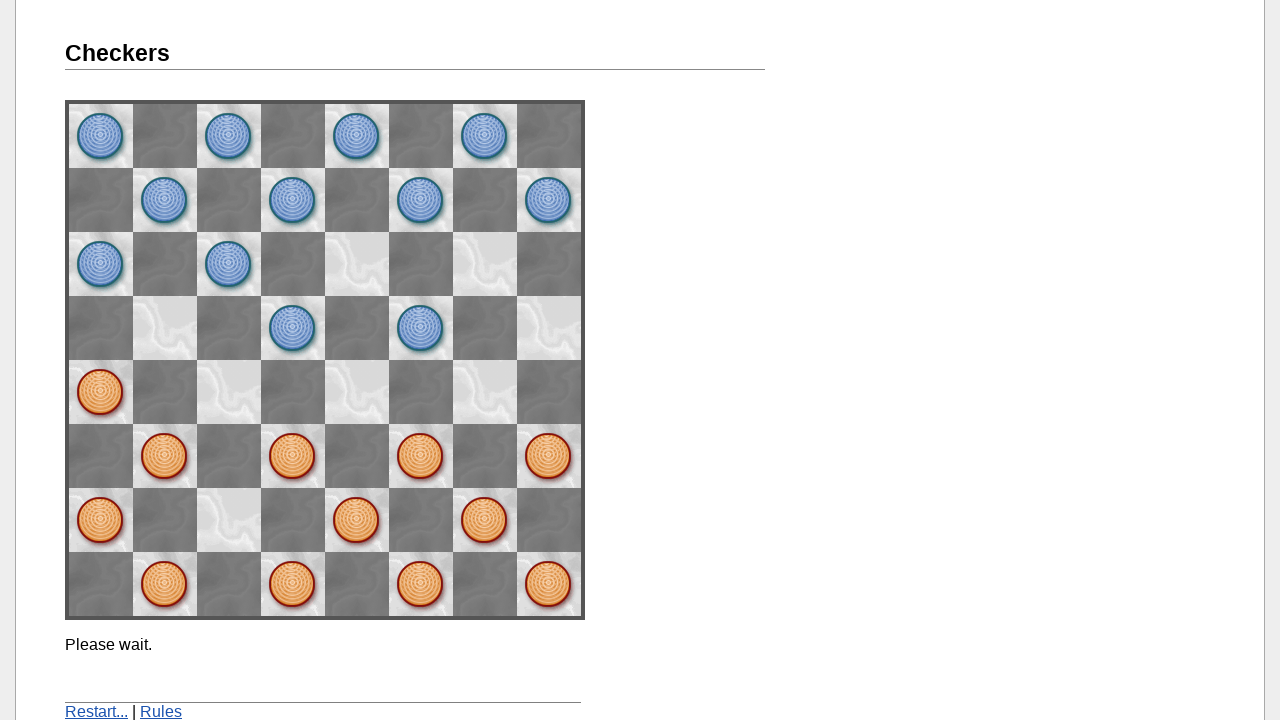

Analyzed legal moves and capture moves for turn 6
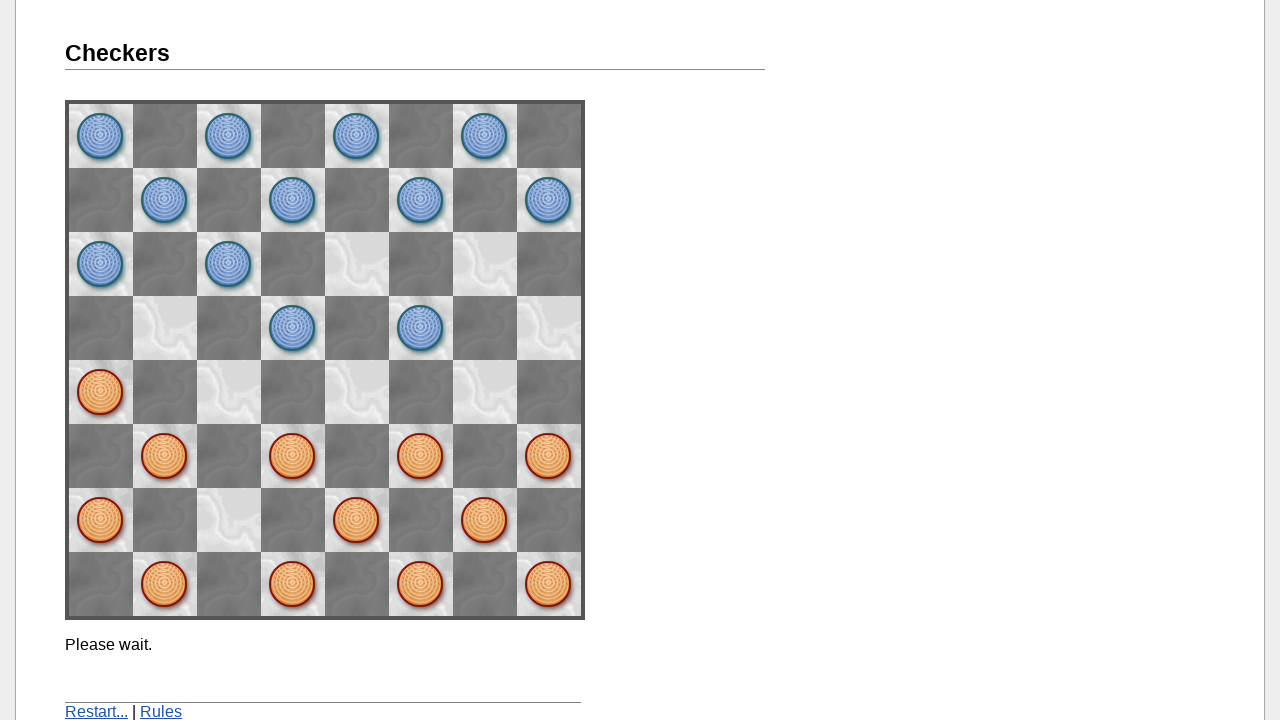

Clicked source piece at position (3, 5) at (293, 456) on div.line:nth-child(6) > img:nth-child(4)
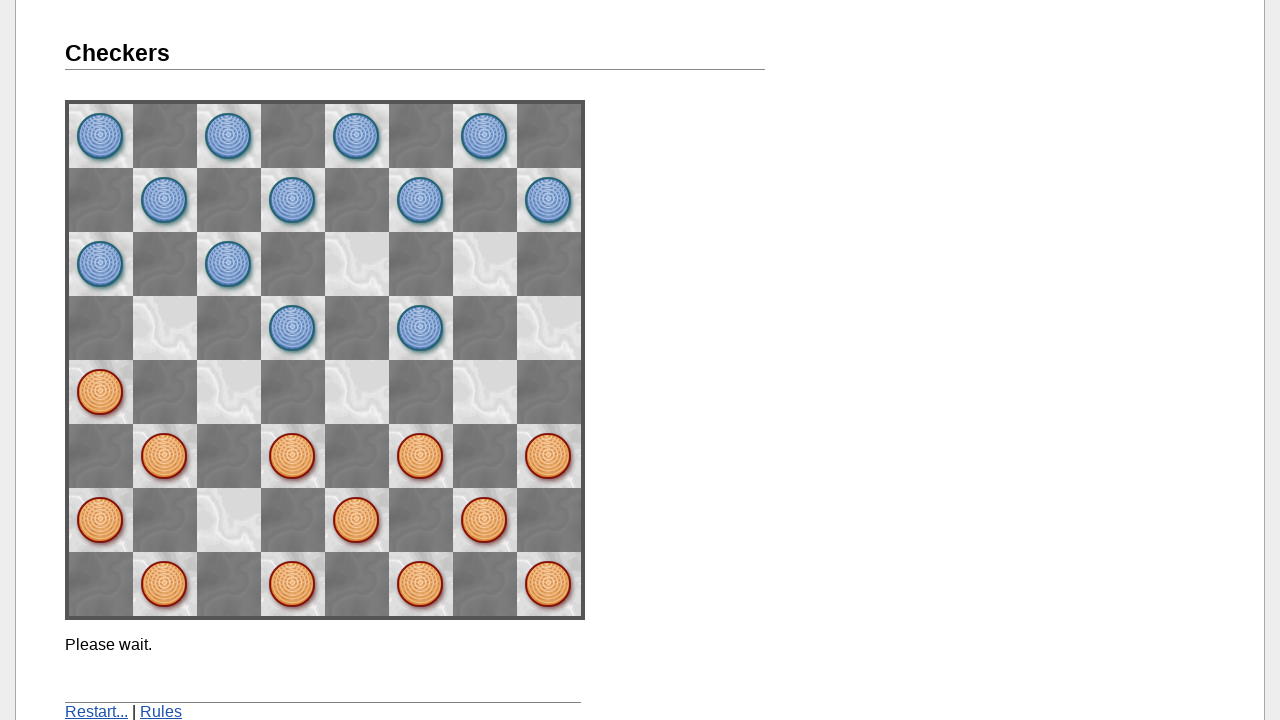

Clicked destination at position (2, 4) at (229, 392) on div.line:nth-child(5) > img:nth-child(3)
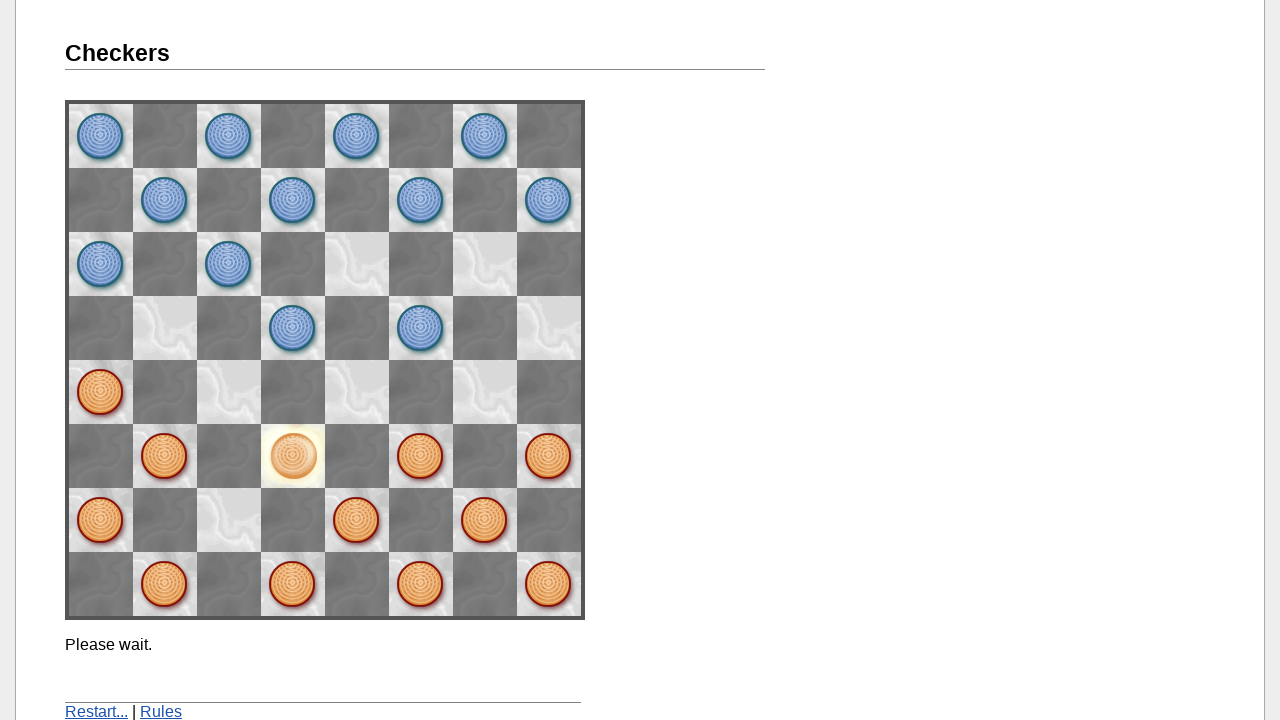

Checked game message: 'Please wait.'
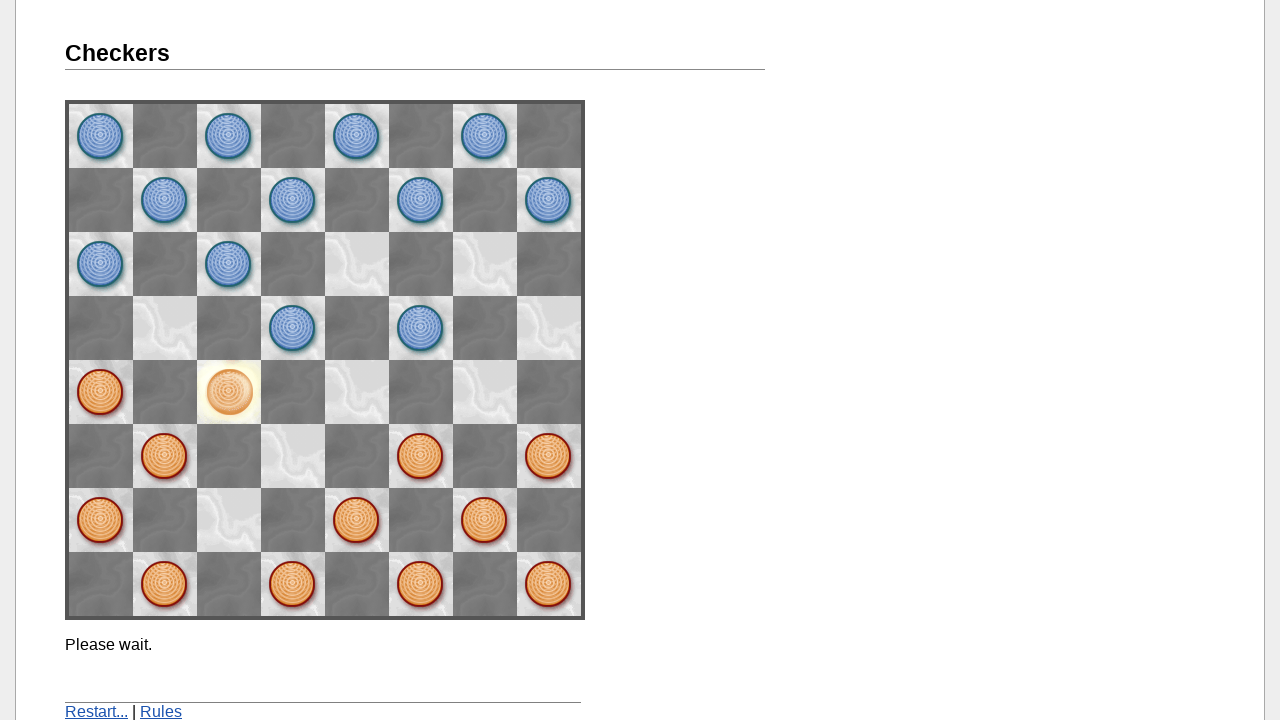

Waited for opponent move
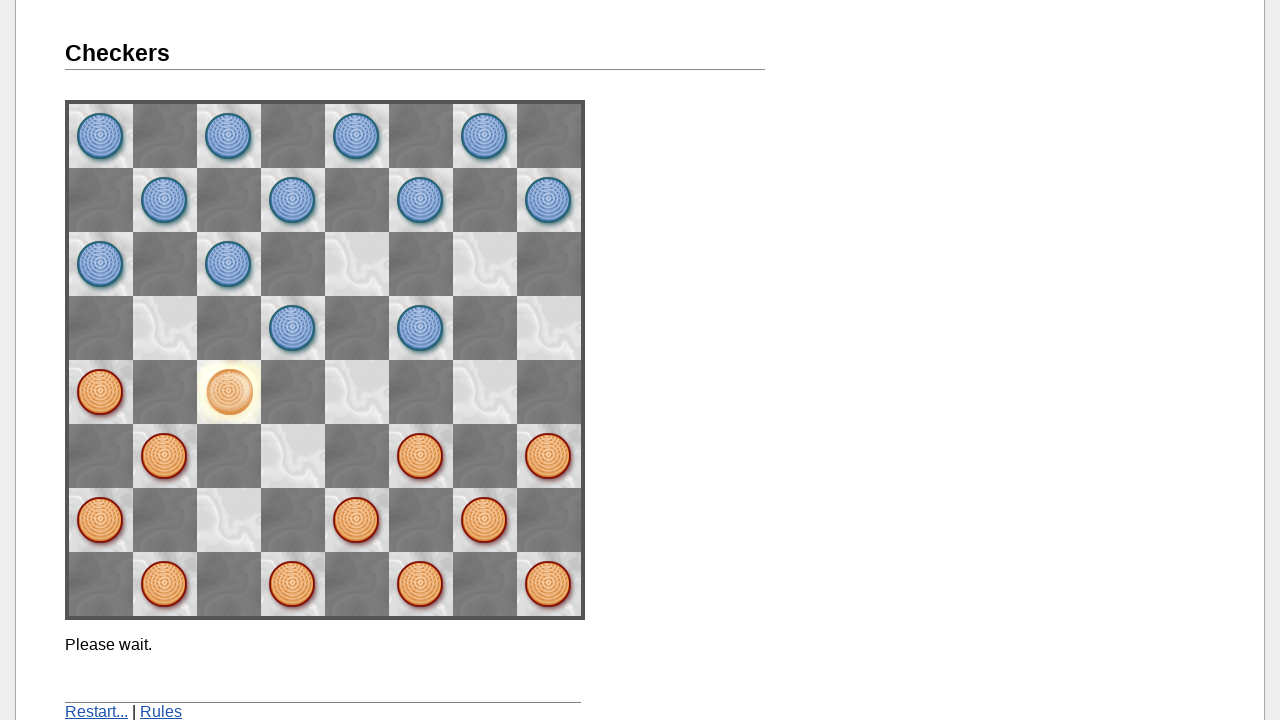

Imported board state for turn 7
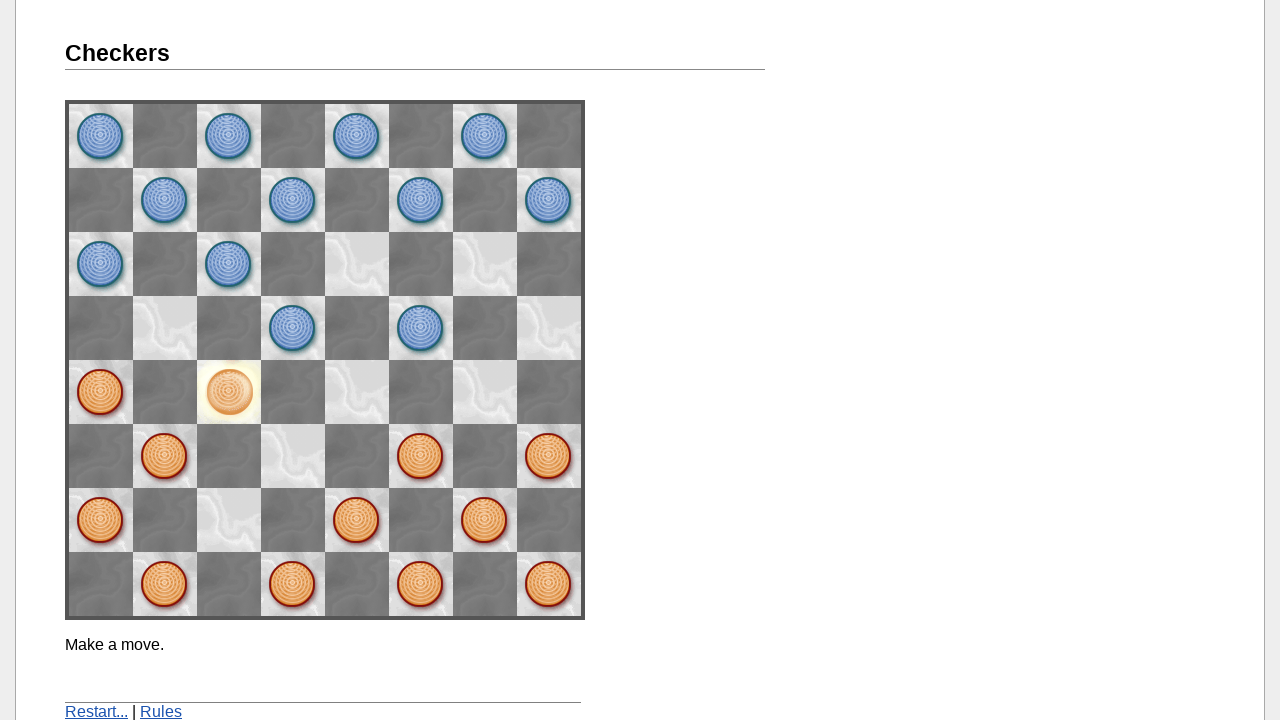

Analyzed legal moves and capture moves for turn 7
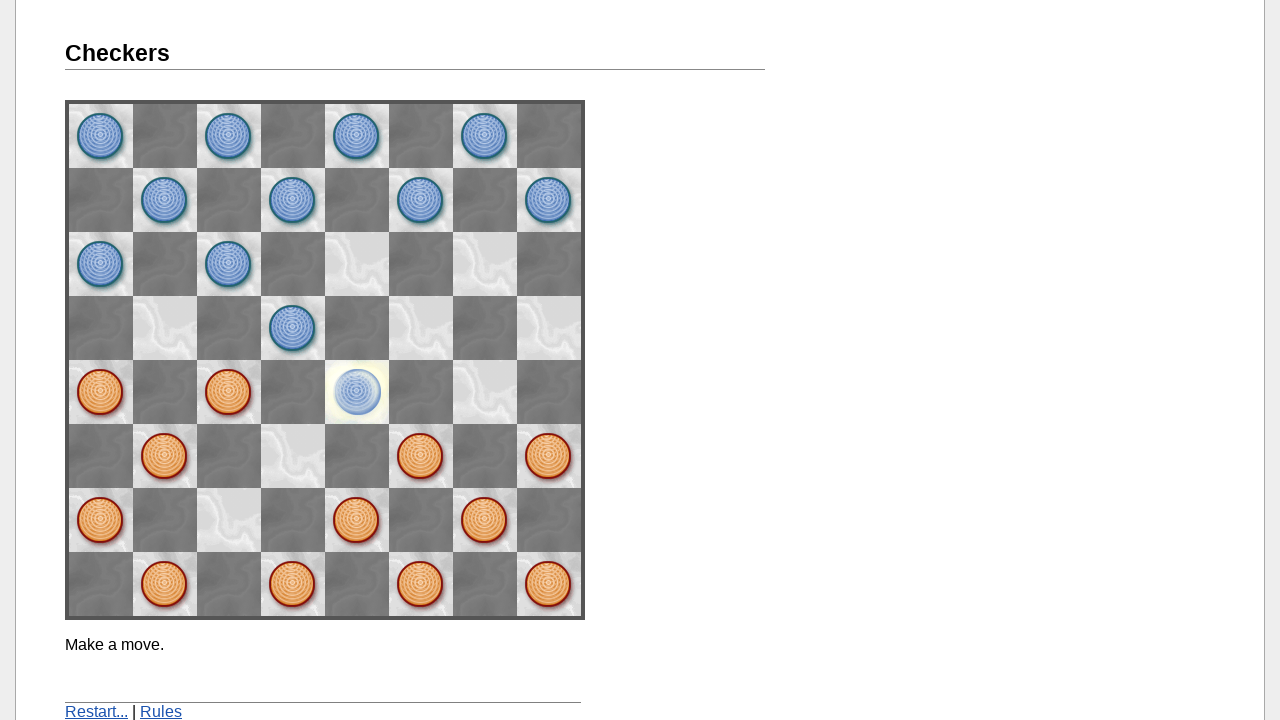

Clicked source piece at position (2, 4) at (229, 392) on div.line:nth-child(5) > img:nth-child(3)
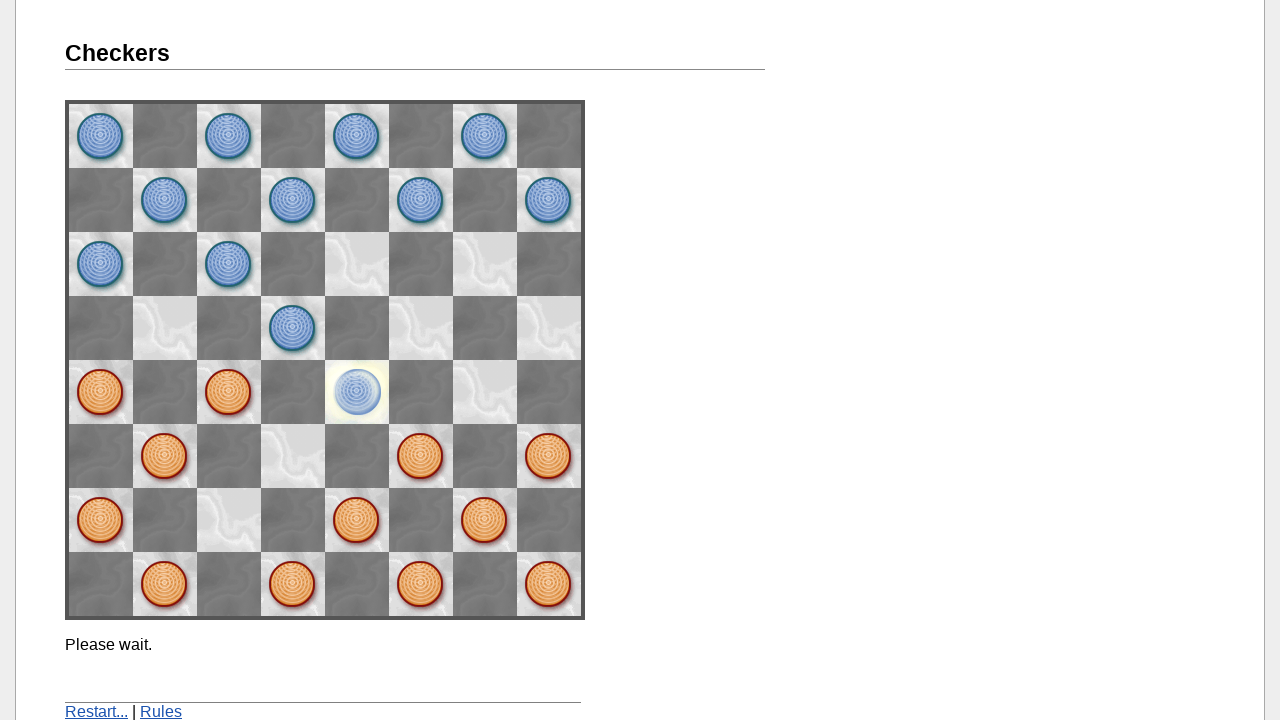

Clicked destination at position (4, 2) at (357, 264) on div.line:nth-child(3) > img:nth-child(5)
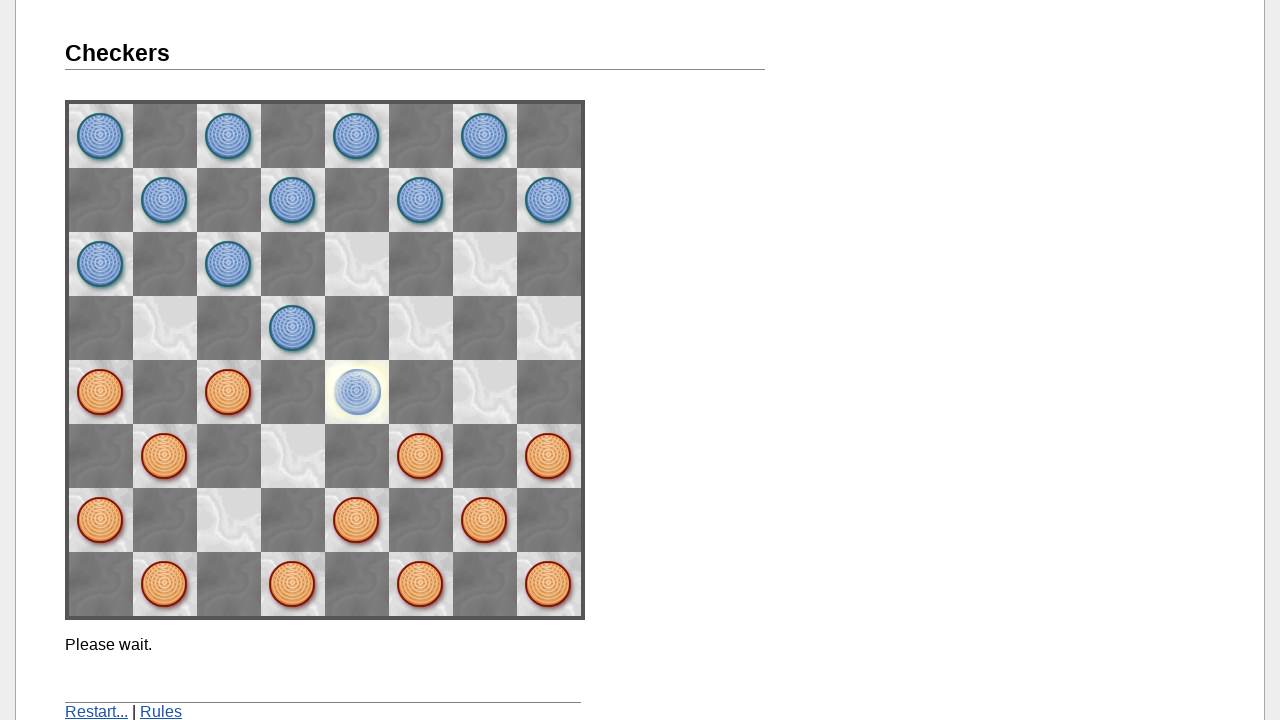

Checked game message: 'Please wait.'
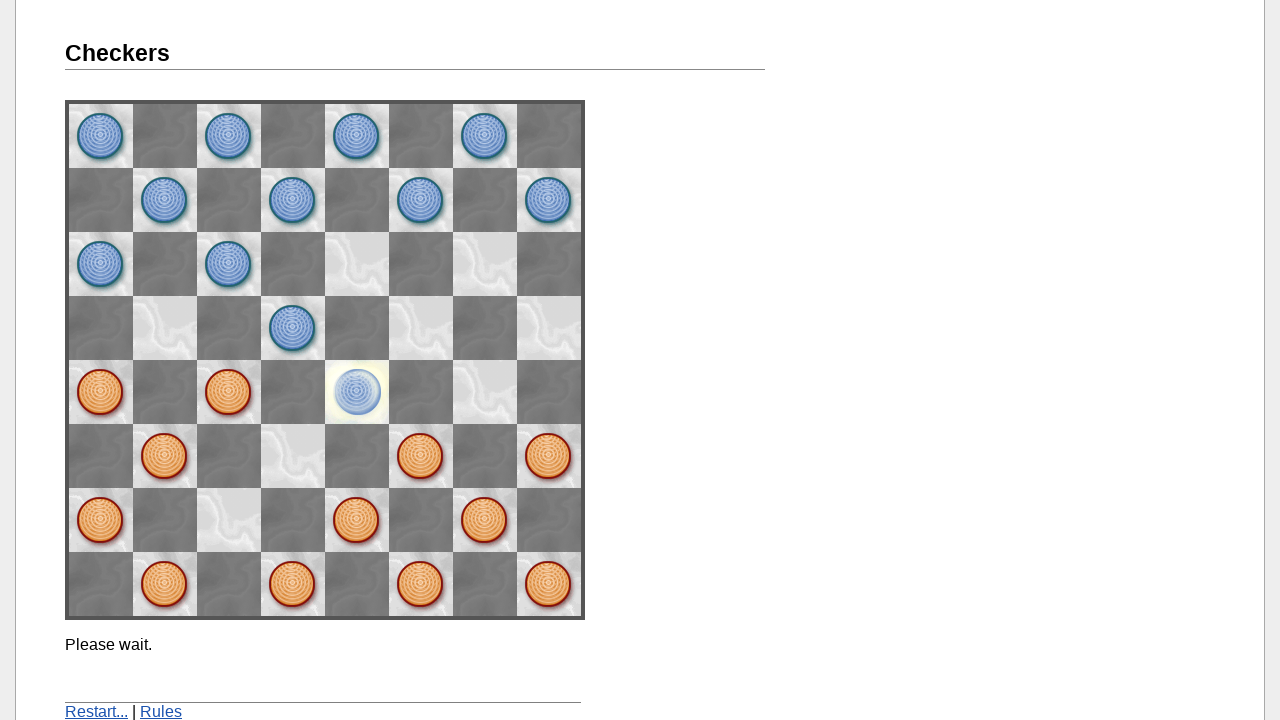

Waited for opponent move
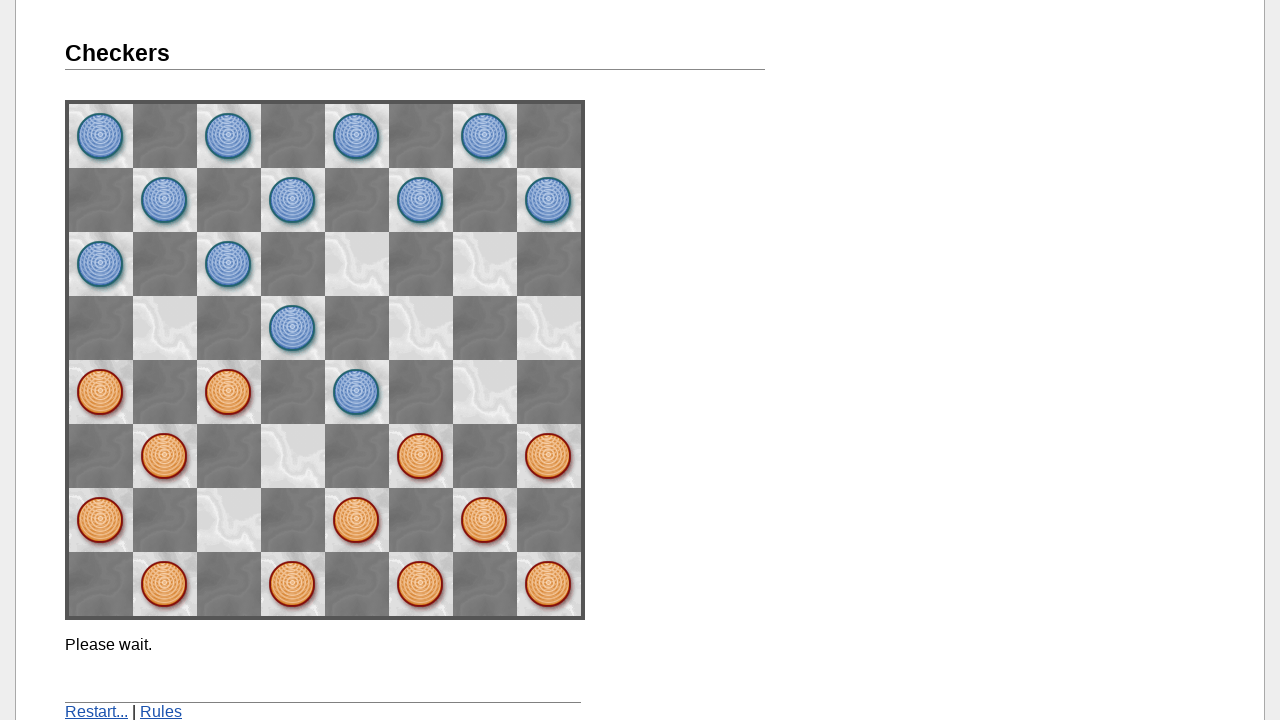

Imported board state for turn 8
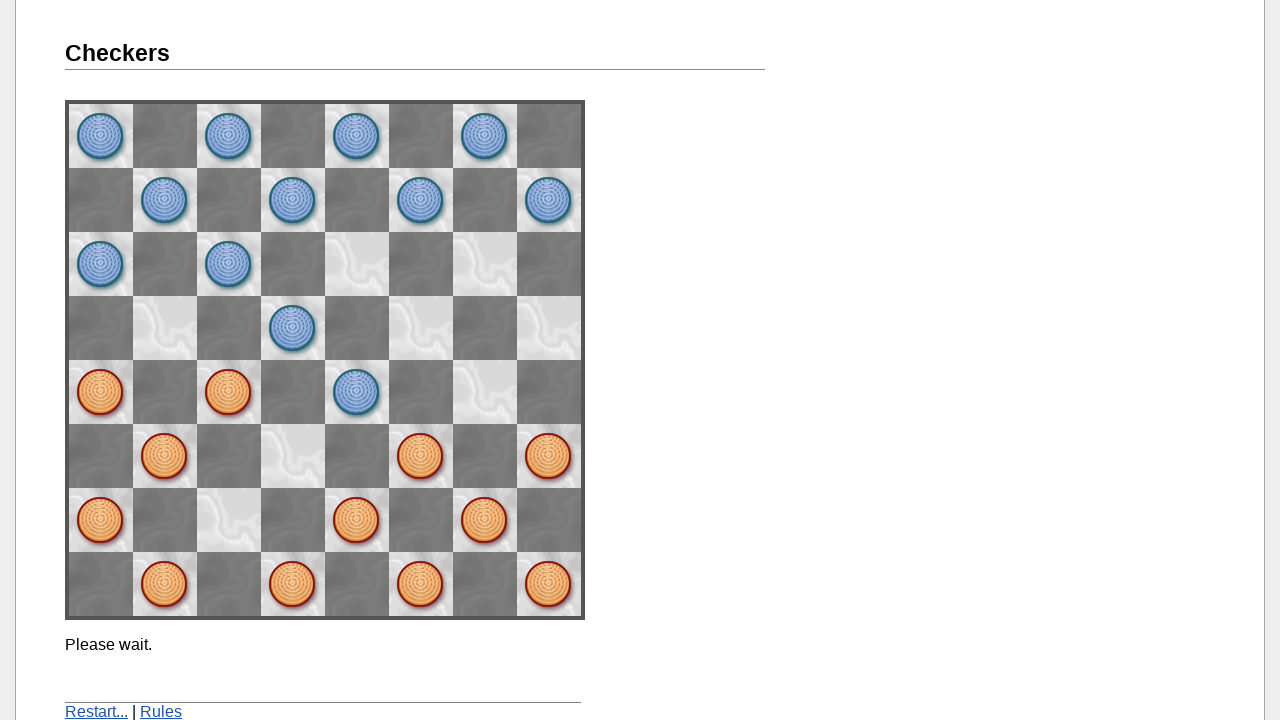

Analyzed legal moves and capture moves for turn 8
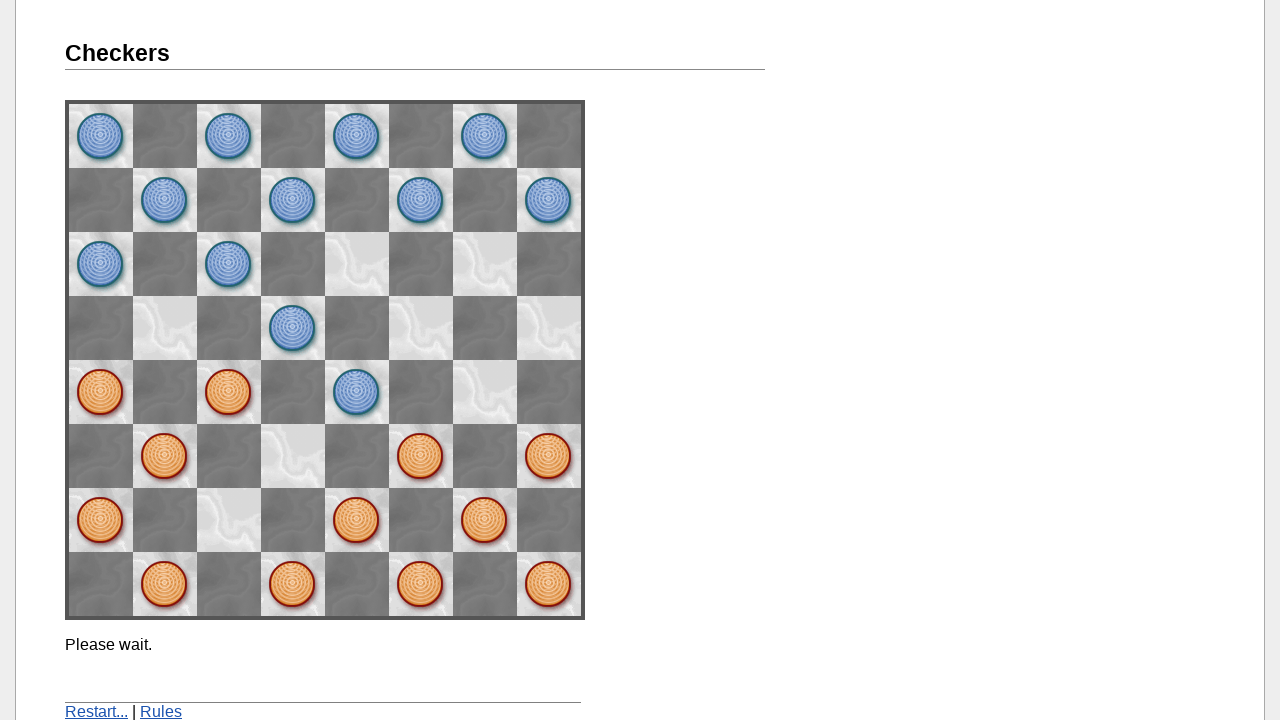

Clicked source piece at position (2, 4) at (229, 392) on div.line:nth-child(5) > img:nth-child(3)
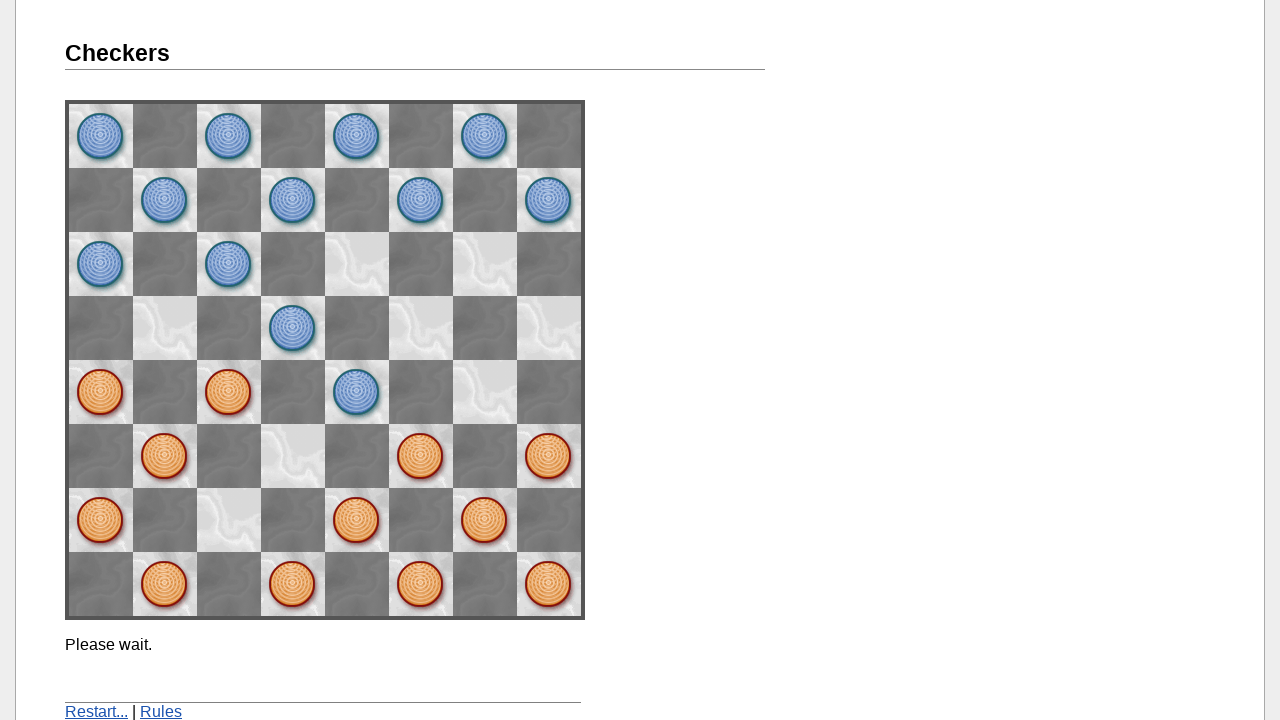

Clicked destination at position (4, 2) at (357, 264) on div.line:nth-child(3) > img:nth-child(5)
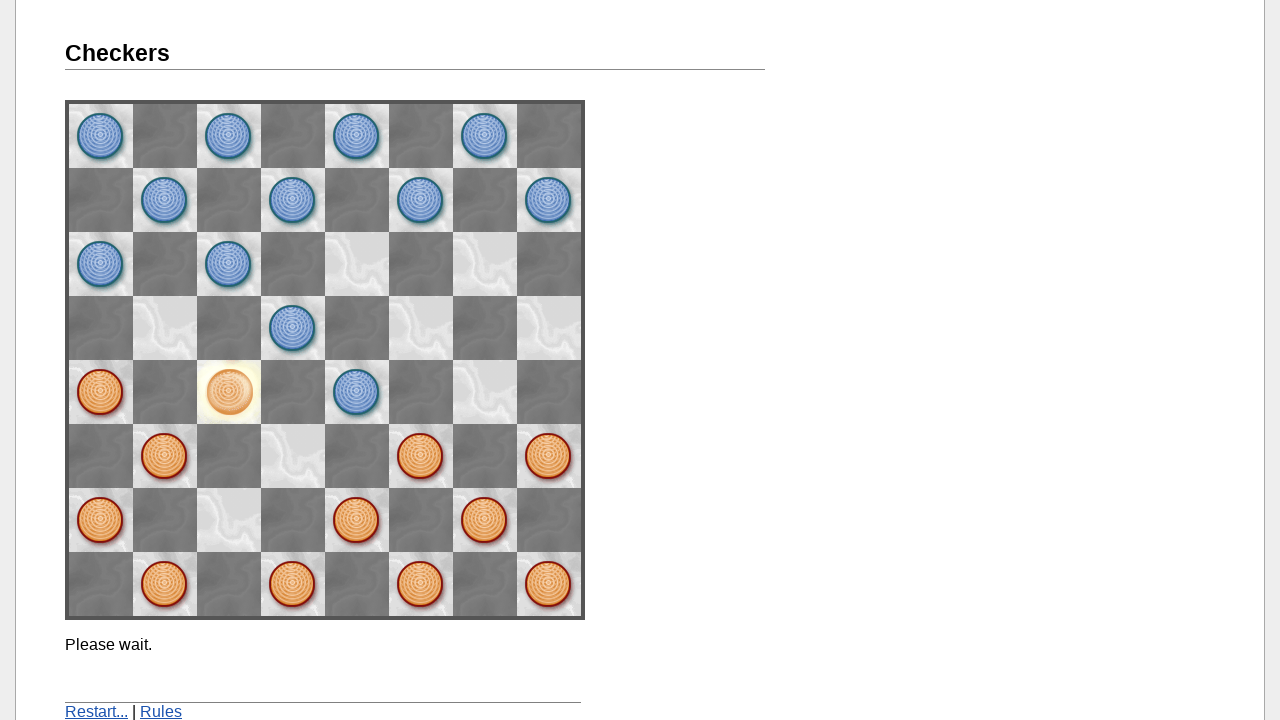

Checked game message: 'Please wait.'
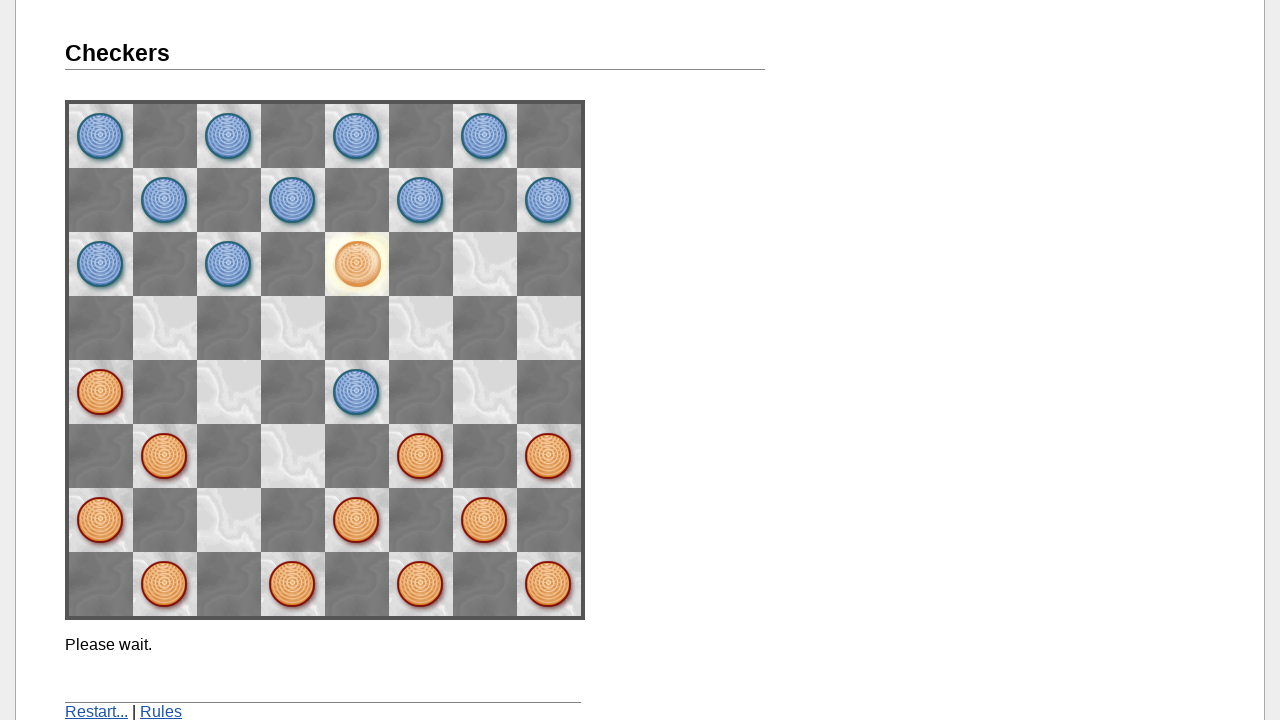

Waited for opponent move
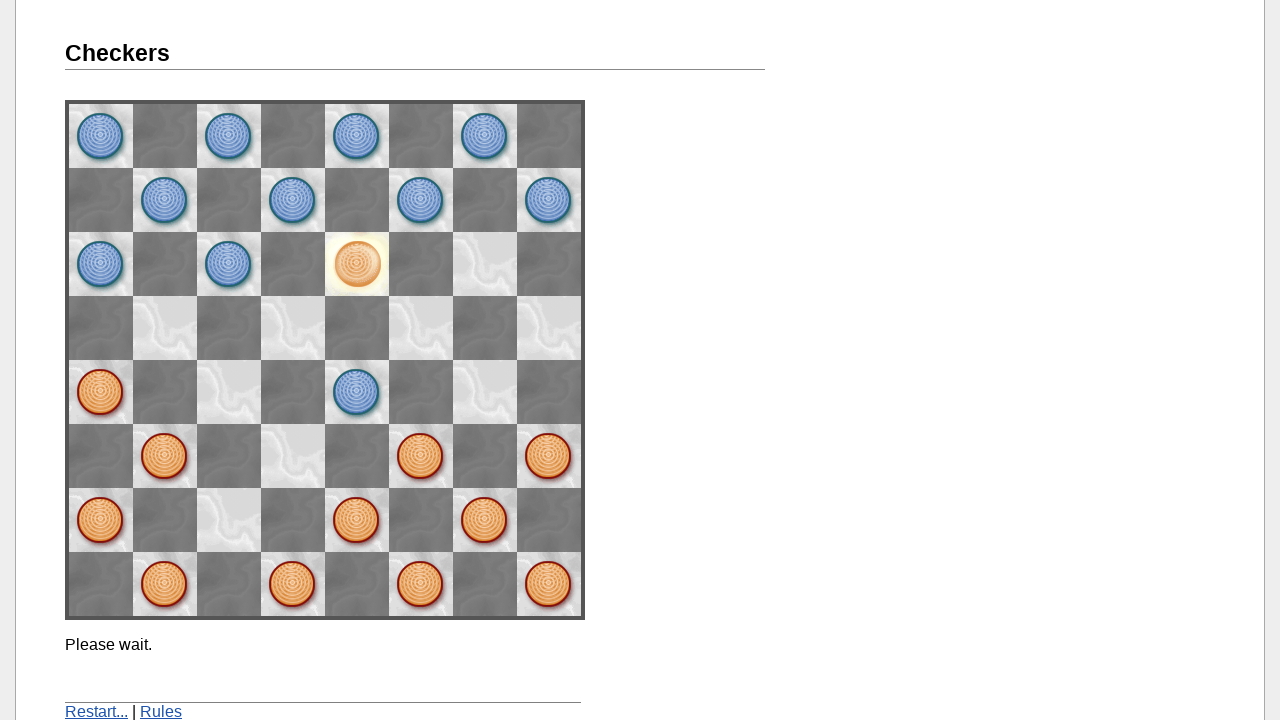

Imported board state for turn 9
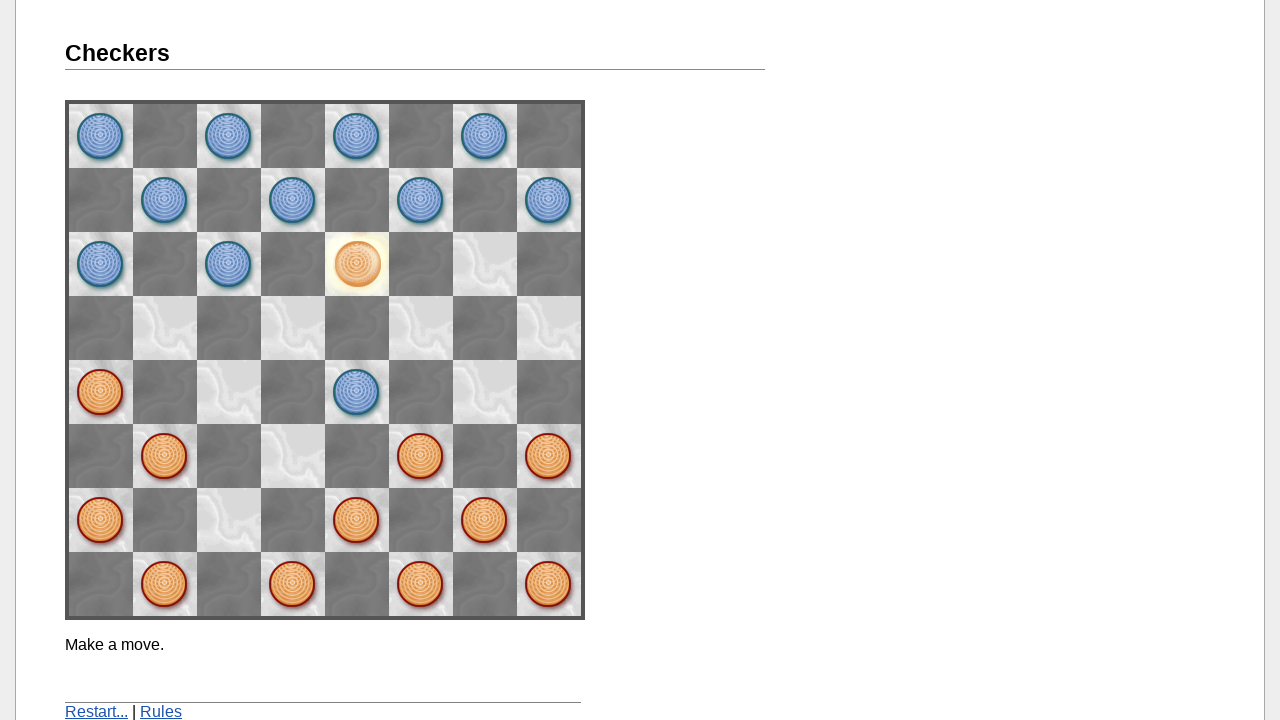

Analyzed legal moves and capture moves for turn 9
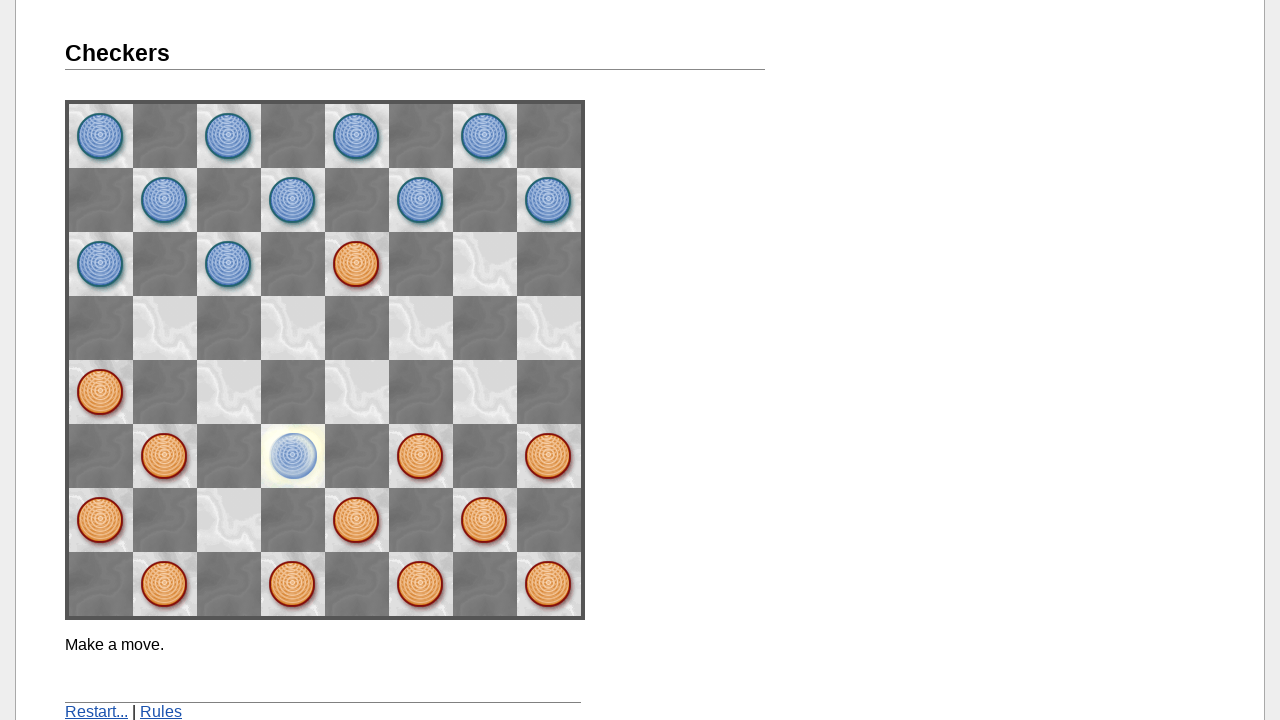

Clicked source piece at position (3, 7) at (293, 584) on div.line:nth-child(8) > img:nth-child(4)
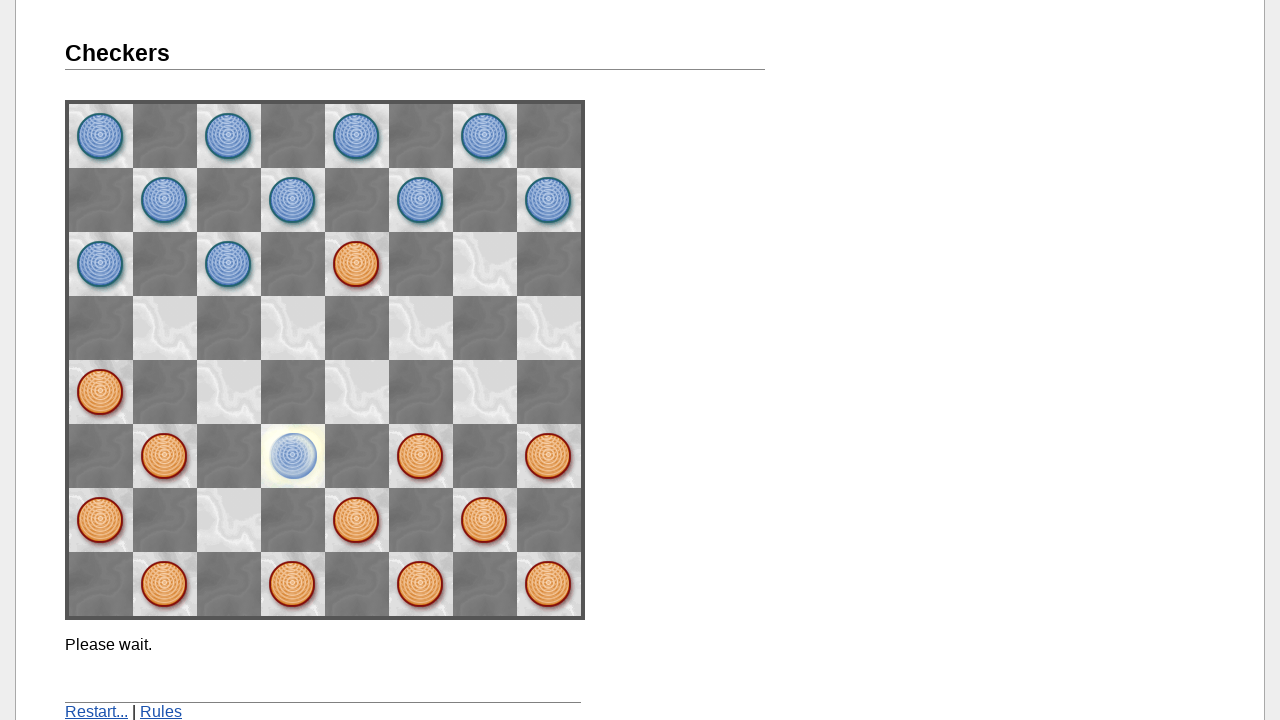

Clicked destination at position (2, 6) at (229, 520) on div.line:nth-child(7) > img:nth-child(3)
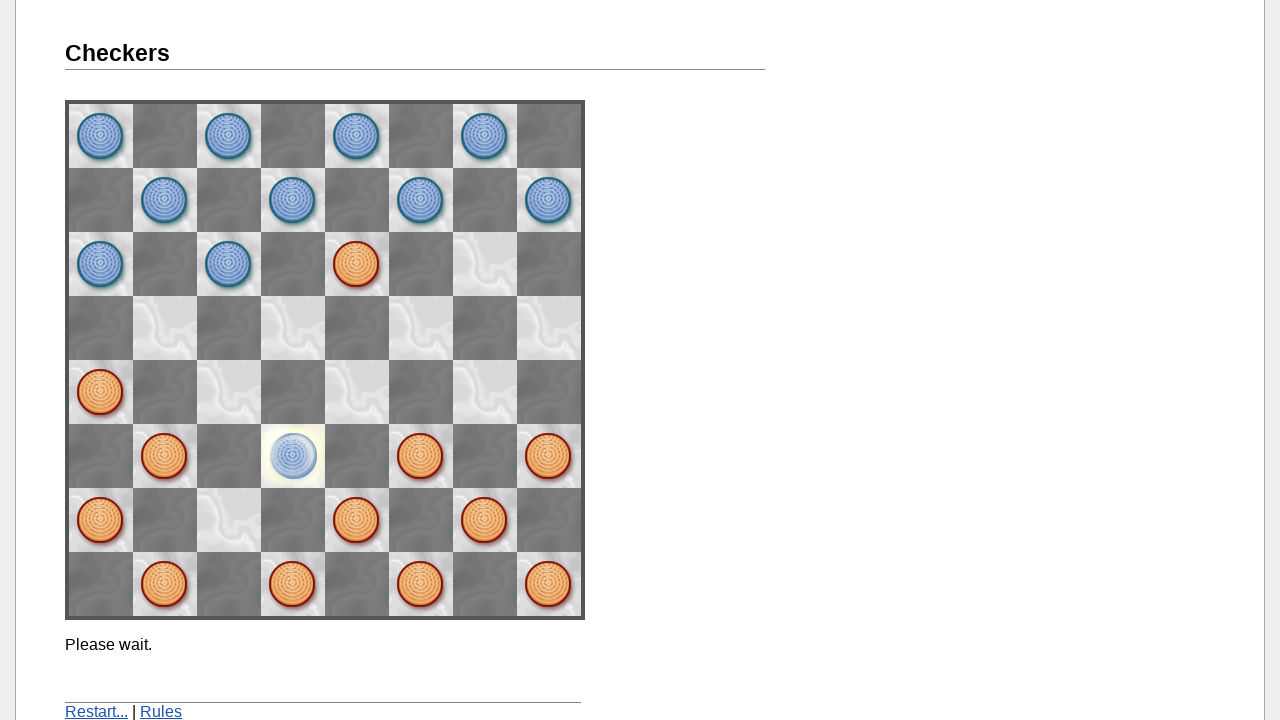

Checked game message: 'Please wait.'
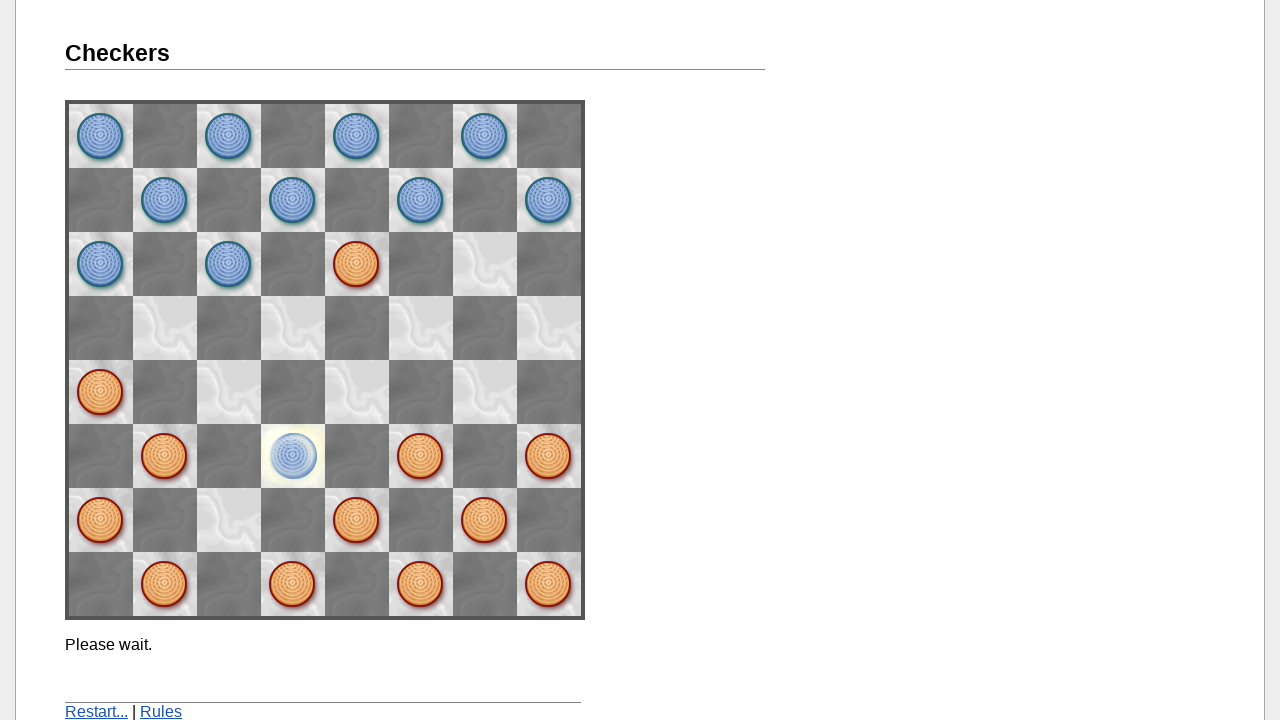

Waited for opponent move
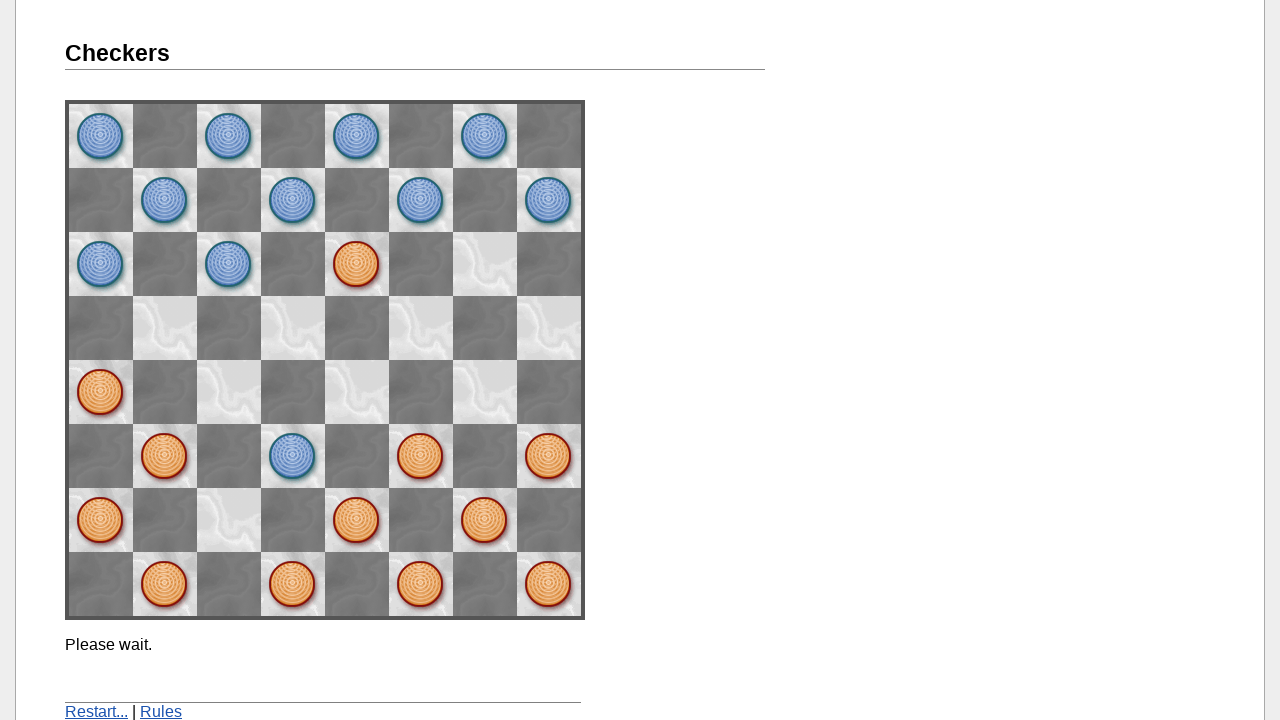

Imported board state for turn 10
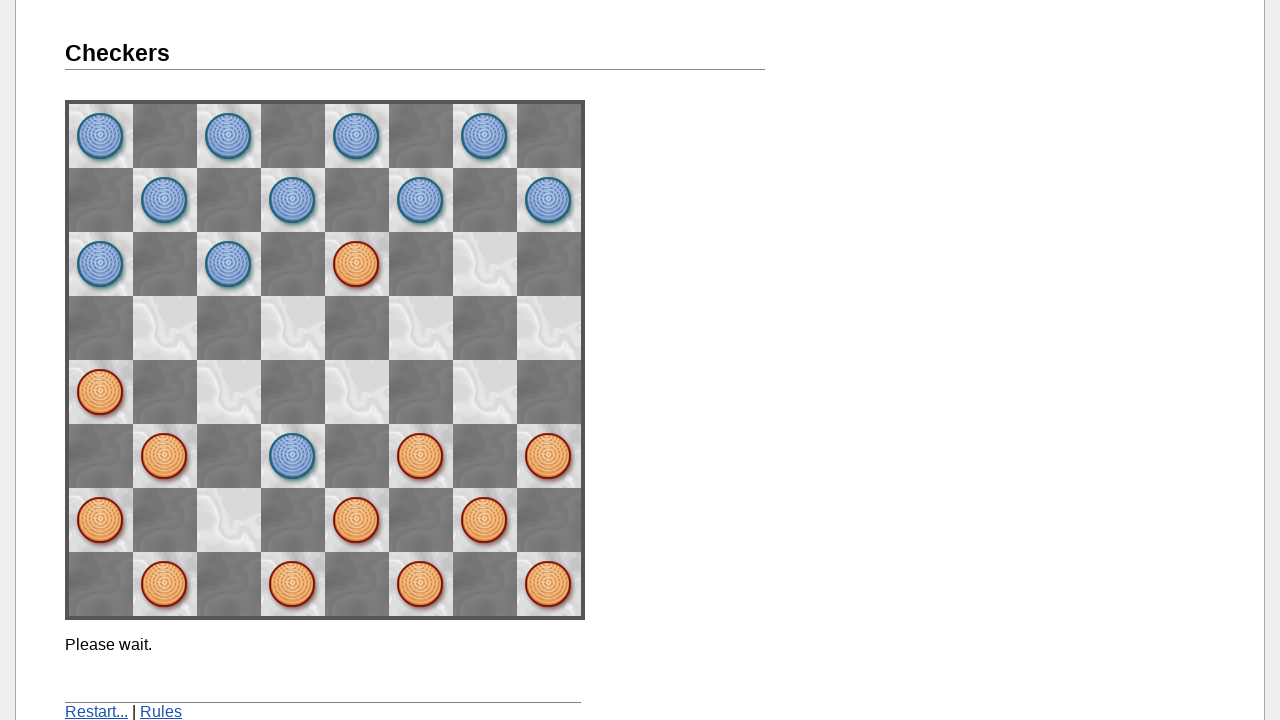

Analyzed legal moves and capture moves for turn 10
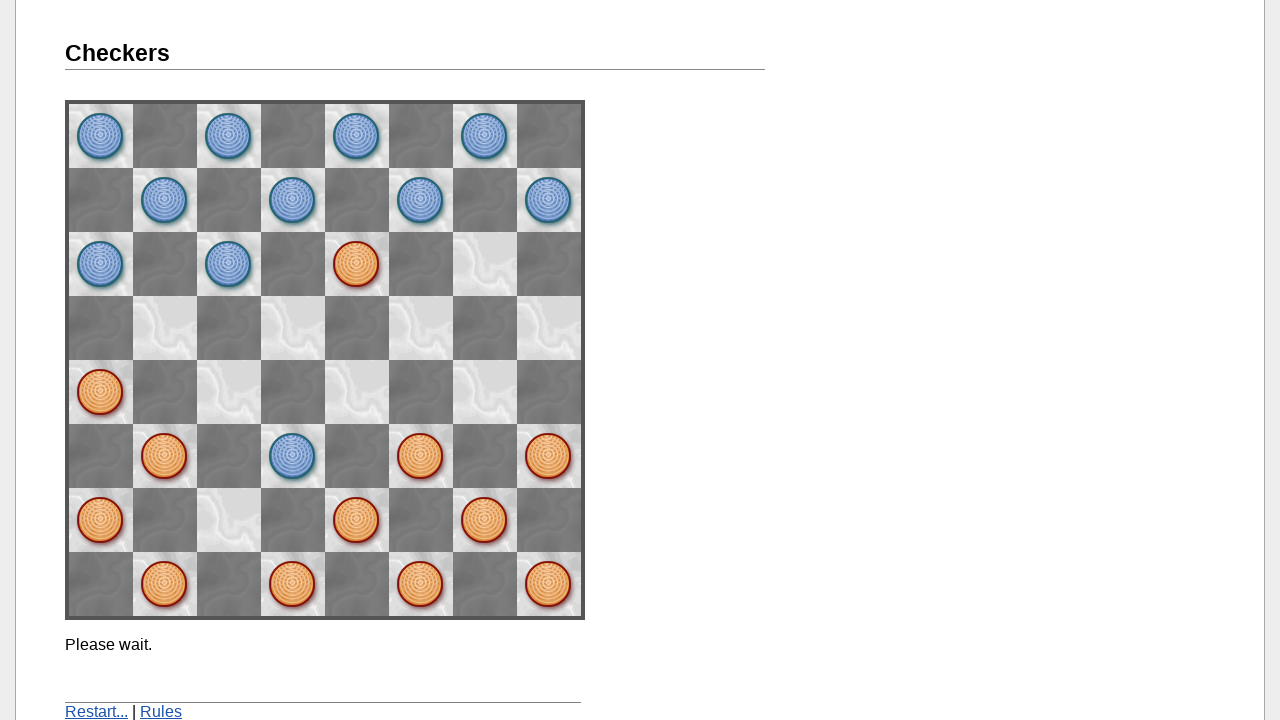

Clicked source piece at position (4, 6) at (357, 520) on div.line:nth-child(7) > img:nth-child(5)
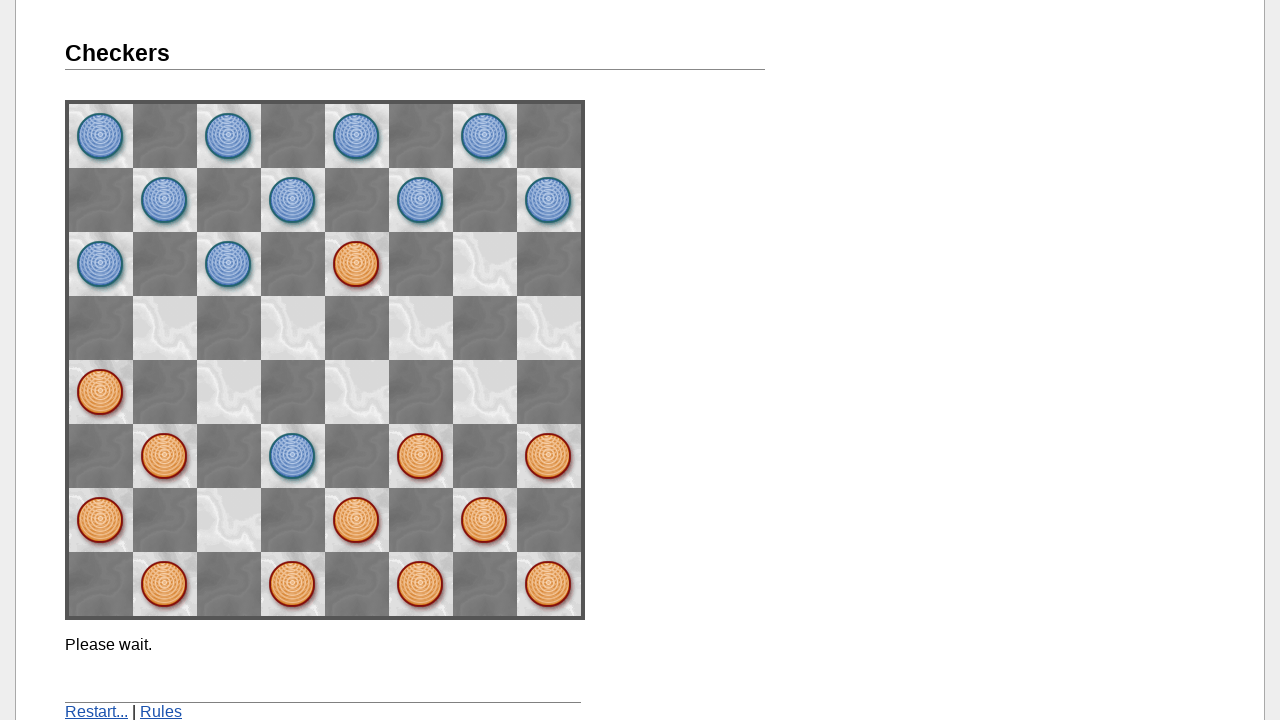

Clicked destination at position (2, 4) at (229, 392) on div.line:nth-child(5) > img:nth-child(3)
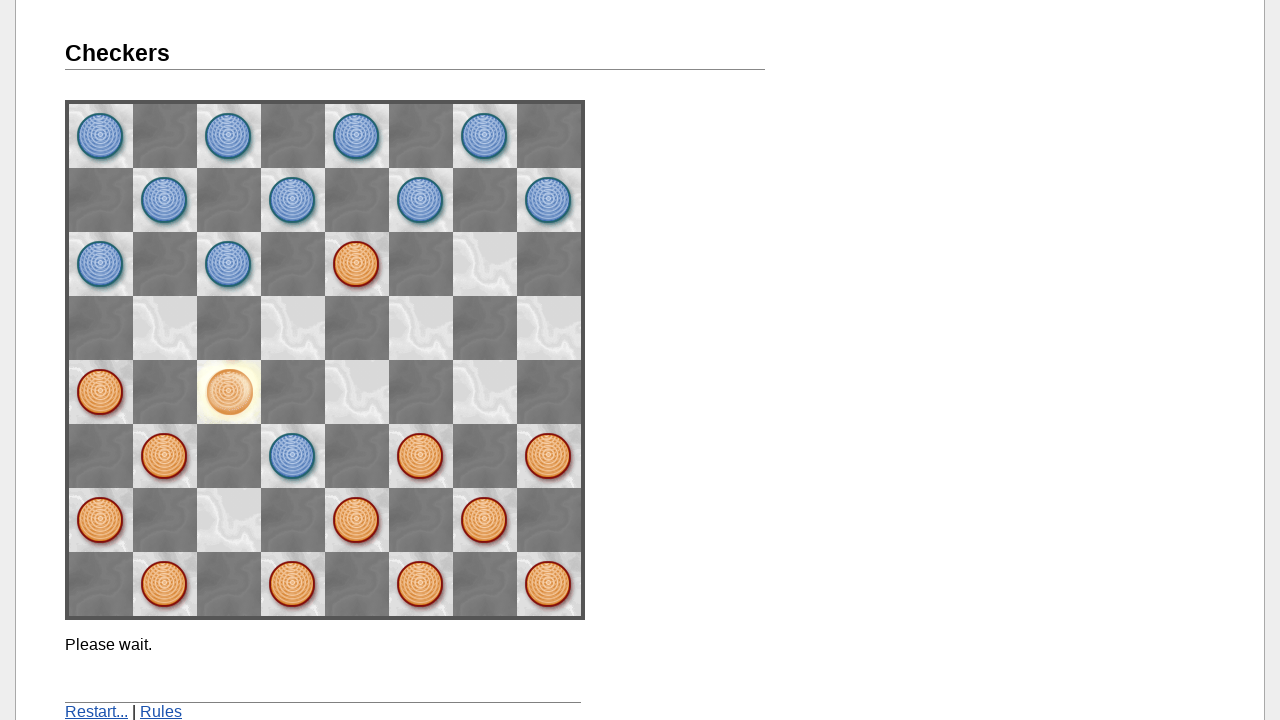

Checked game message: 'Please wait.'
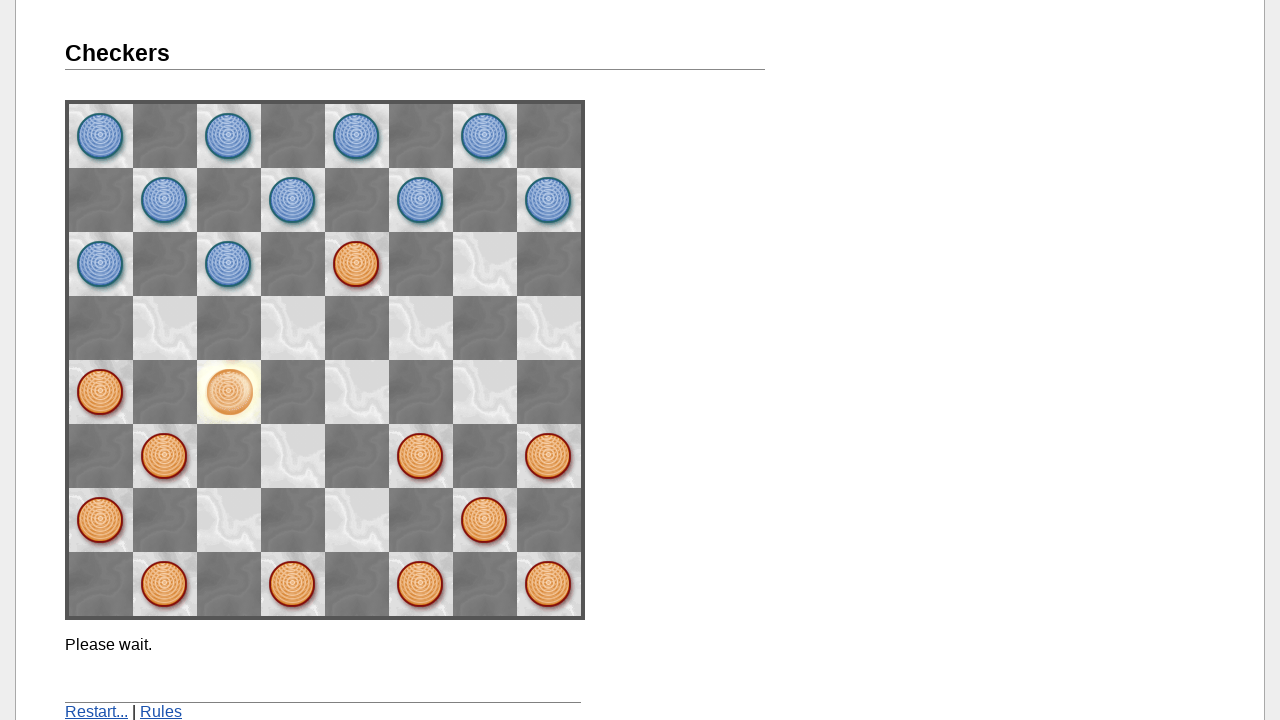

Waited for opponent move
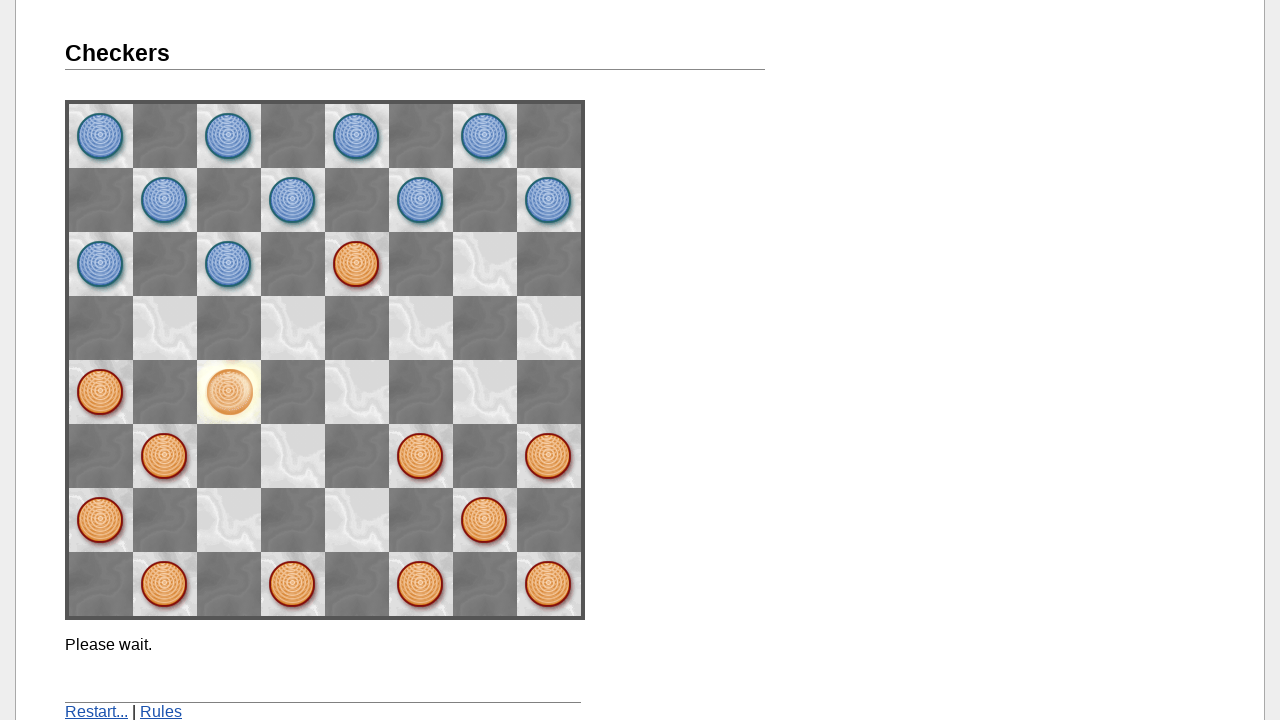

Clicked restart link to end game at (96, 712) on a[href='./']
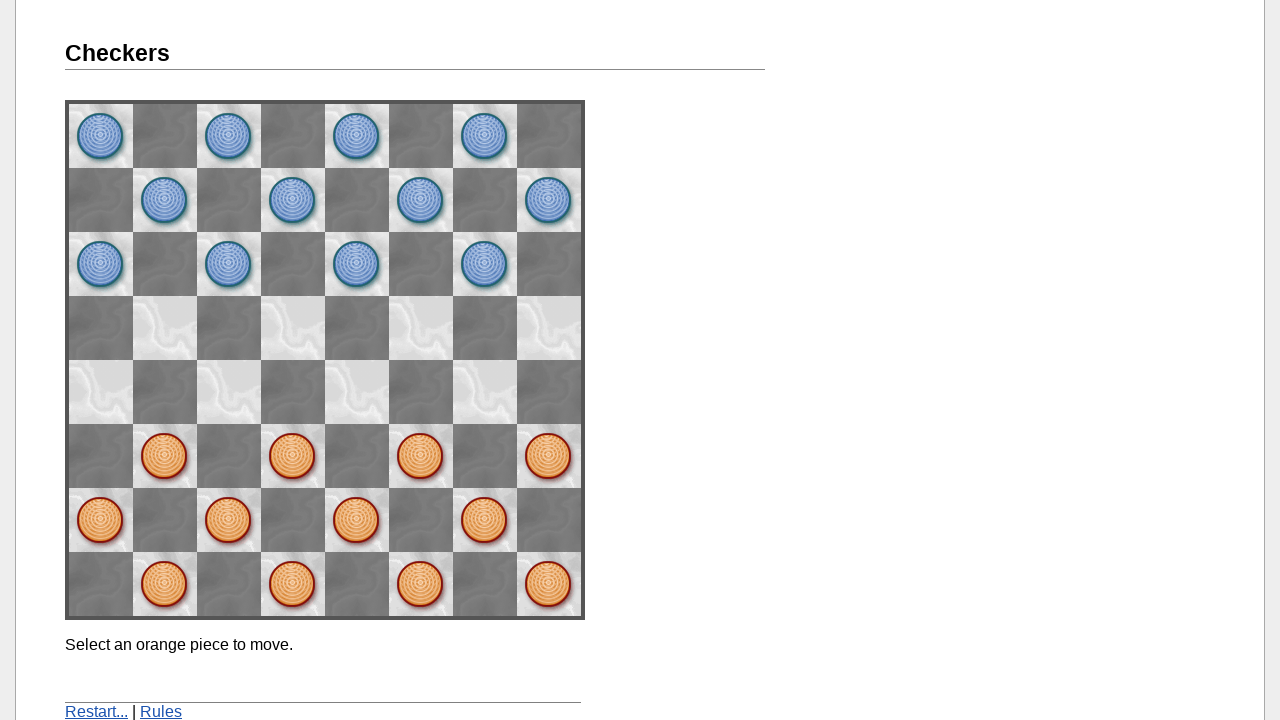

Waited for page to reset after restart
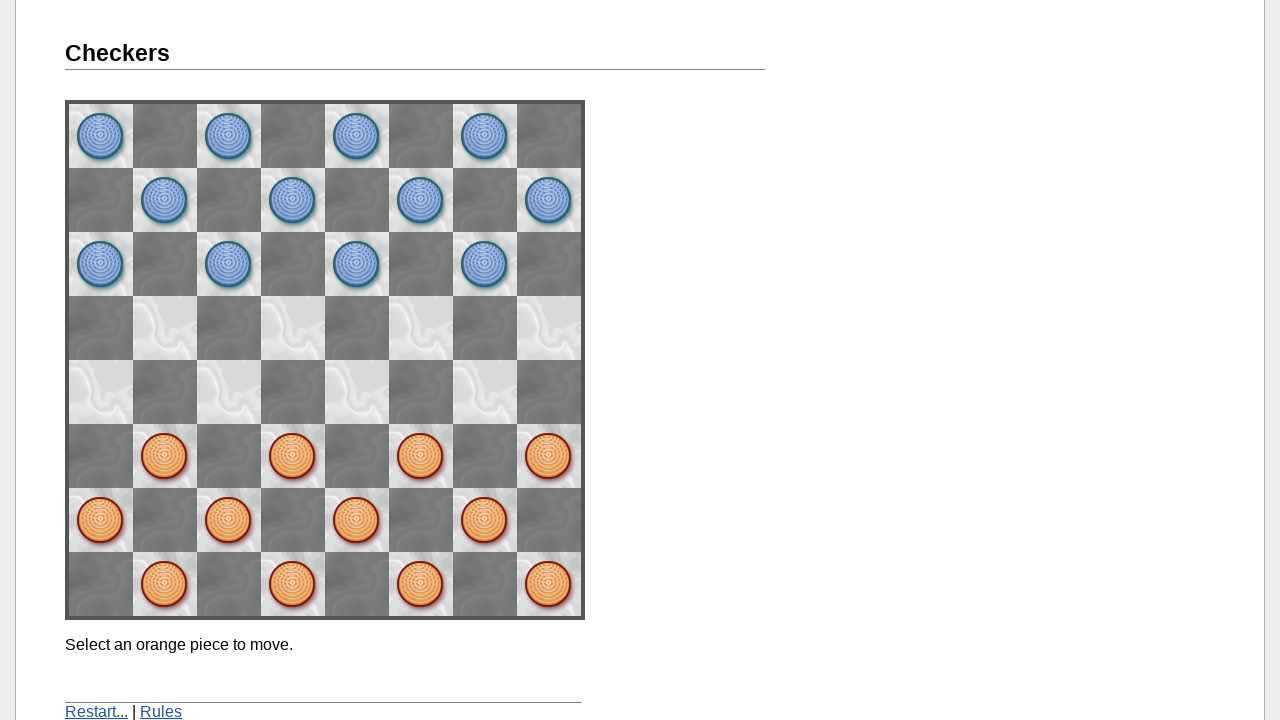

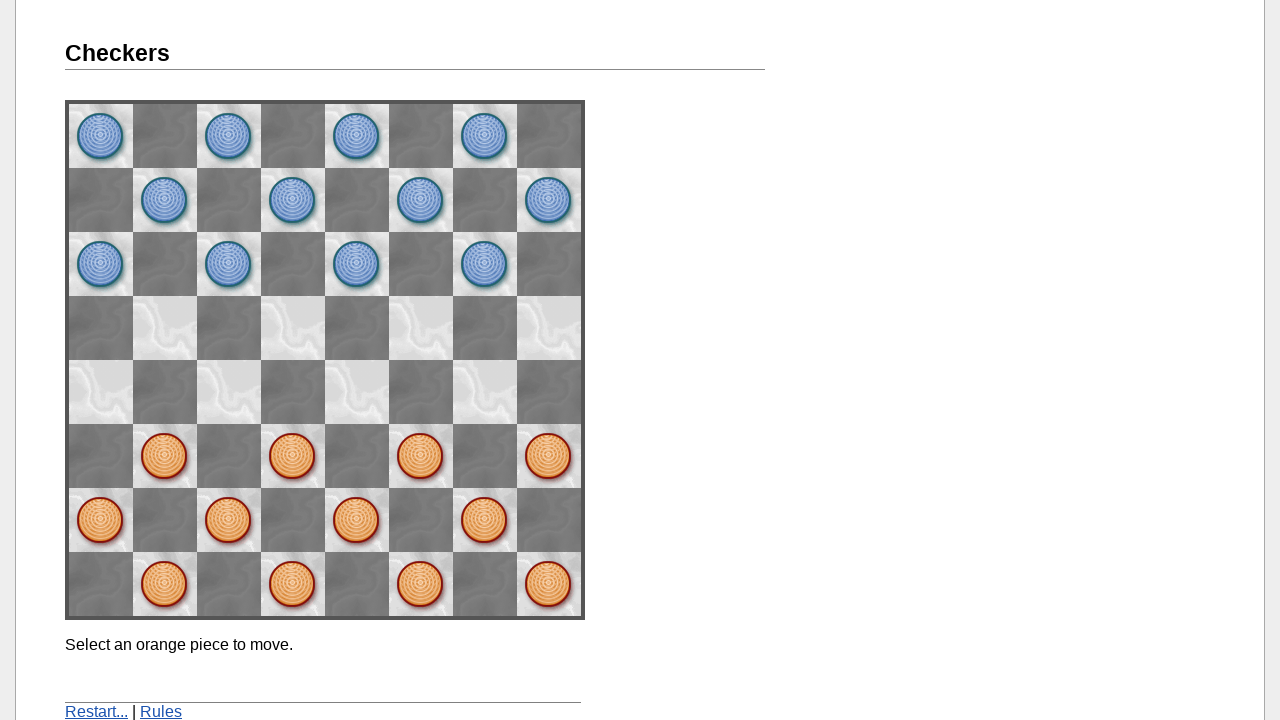